Tests a complete e-commerce purchase flow on an OpenCart demo site, including browsing laptops, sorting products, adding to cart, guest checkout with form filling, and searching for products after order confirmation.

Starting URL: https://naveenautomationlabs.com/opencart/index.php?route=common/home

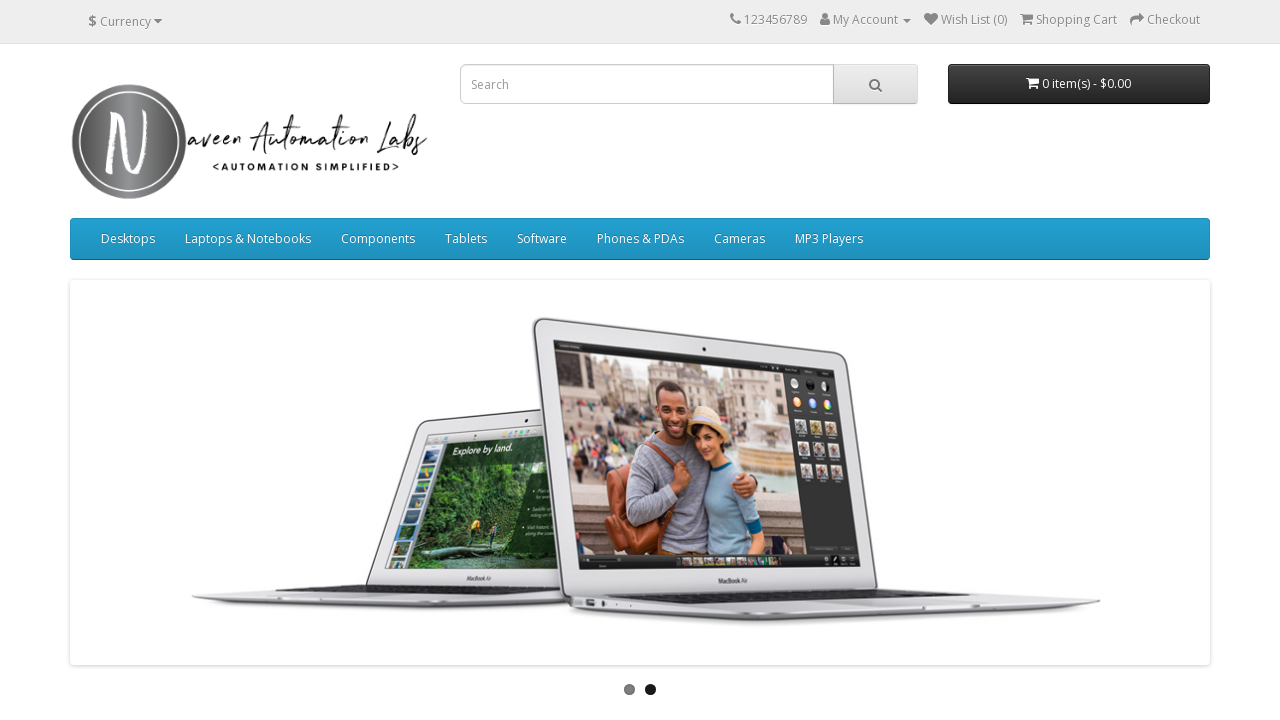

Waited for Laptops & Notebooks tab to load
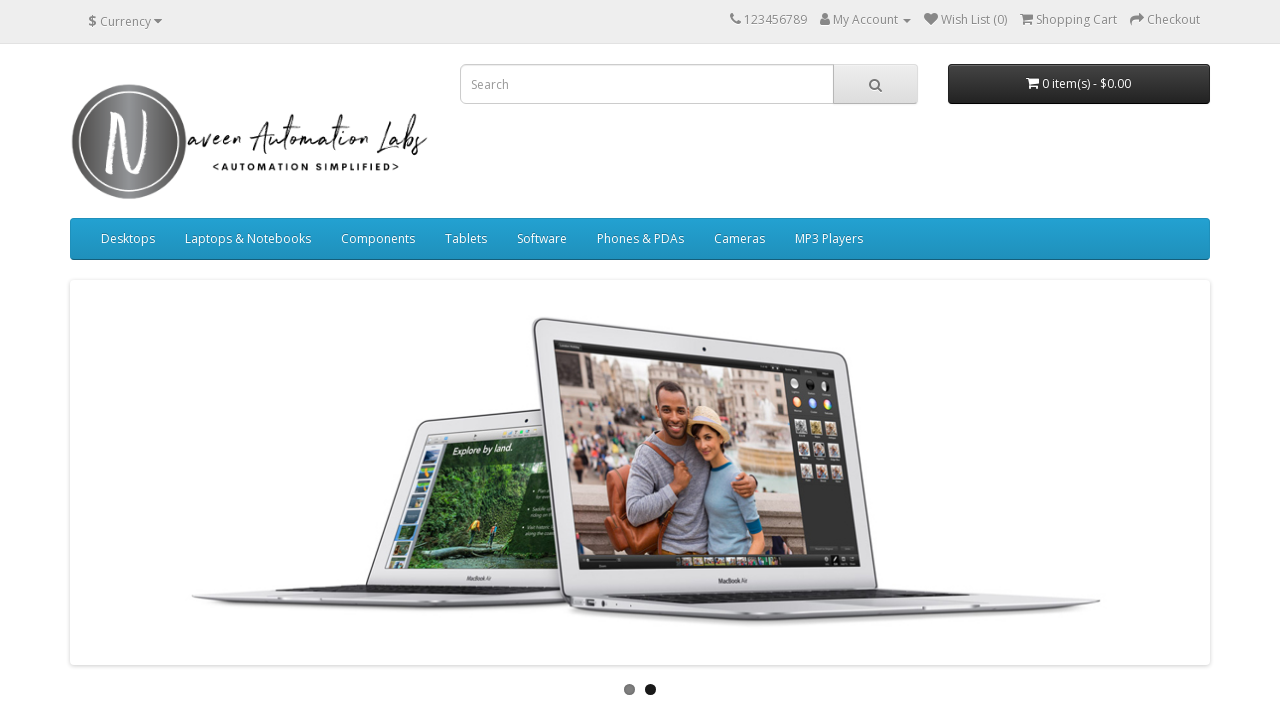

Clicked on Laptops & Notebooks tab at (248, 239) on xpath=//a[contains(text(),'Laptops & Notebooks')]
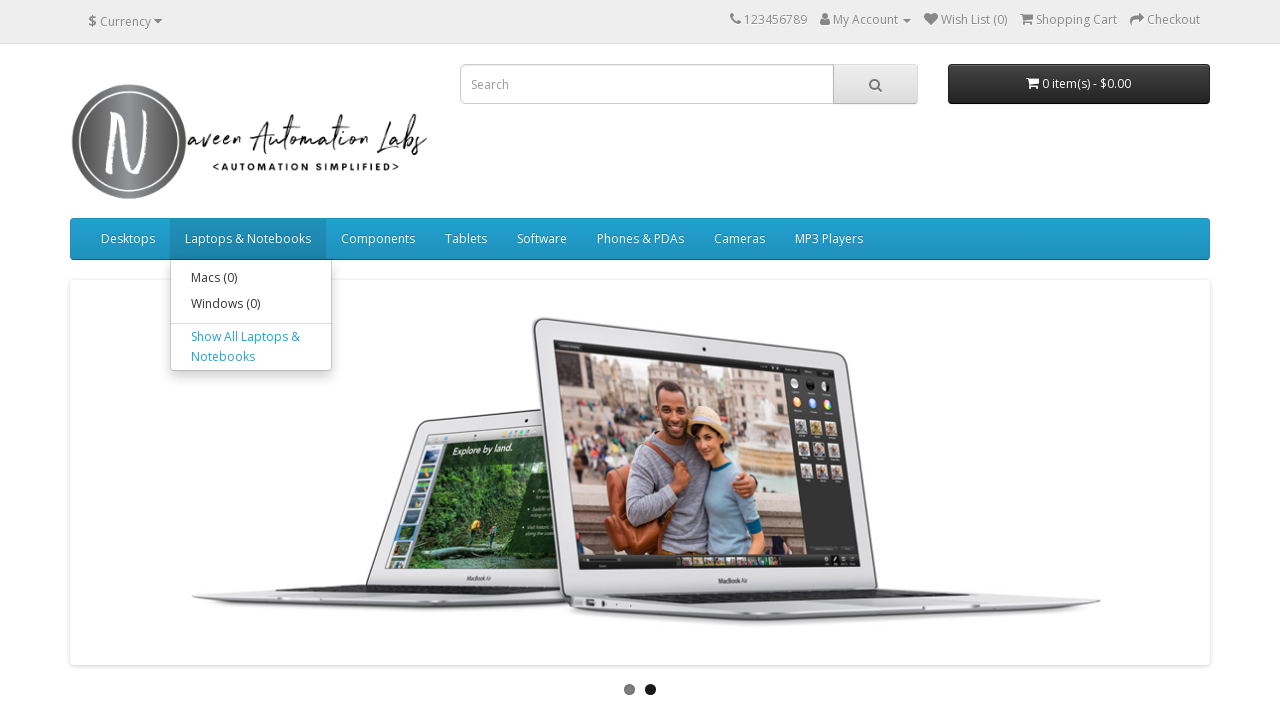

Waited for Show All Laptops & Notebooks link to load
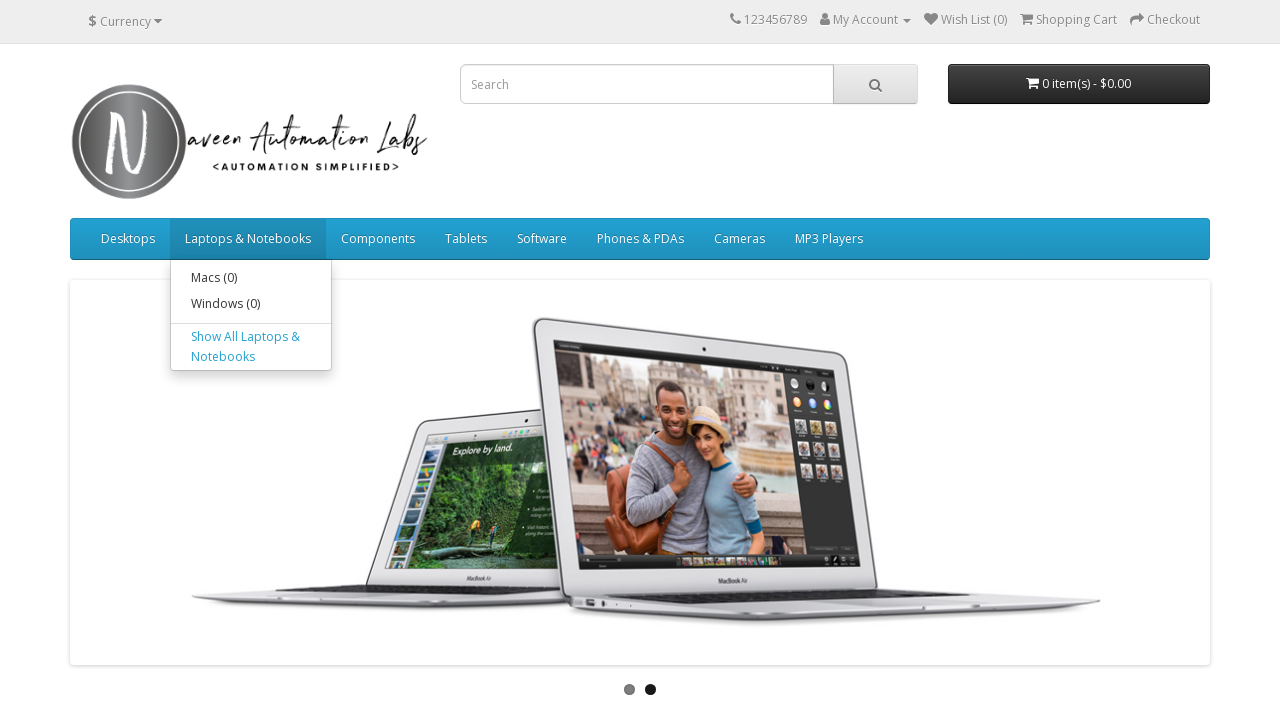

Clicked on Show All Laptops & Notebooks link at (251, 346) on xpath=//a[contains(text(),'Show All Laptops & Notebooks')]
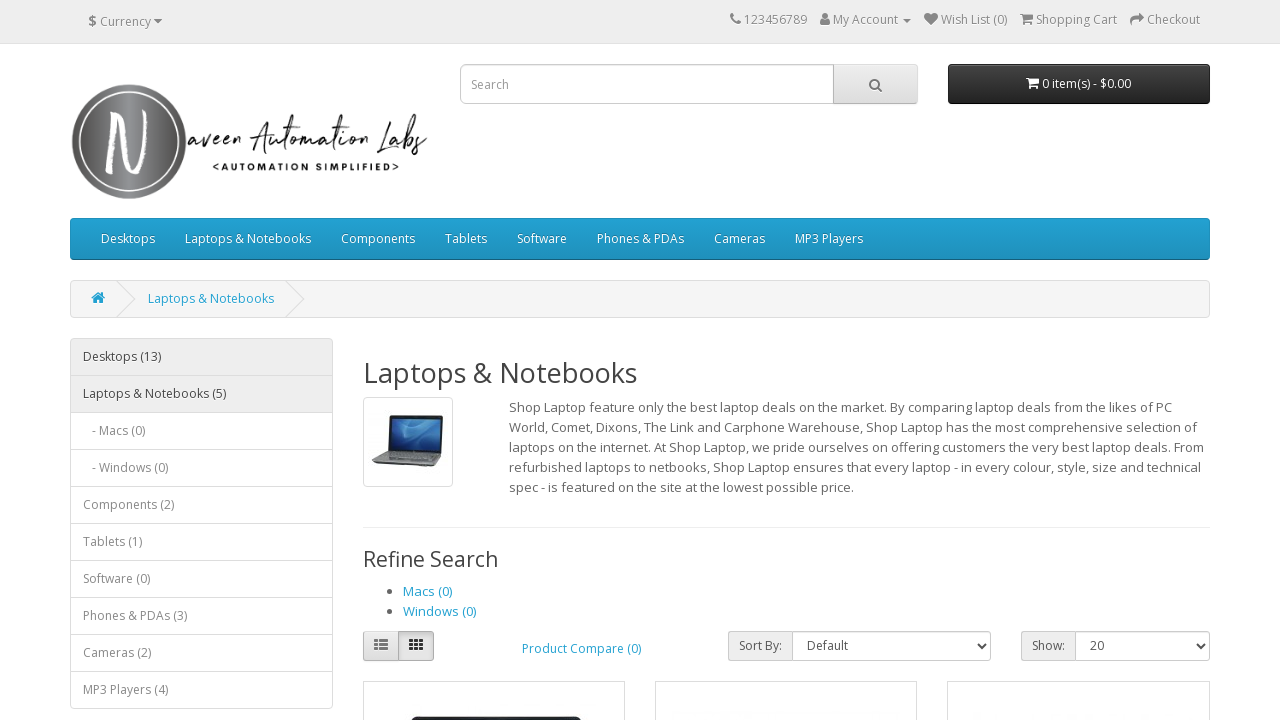

Selected 'Model (A - Z)' sort option on .col-md-4.col-xs-6 div select
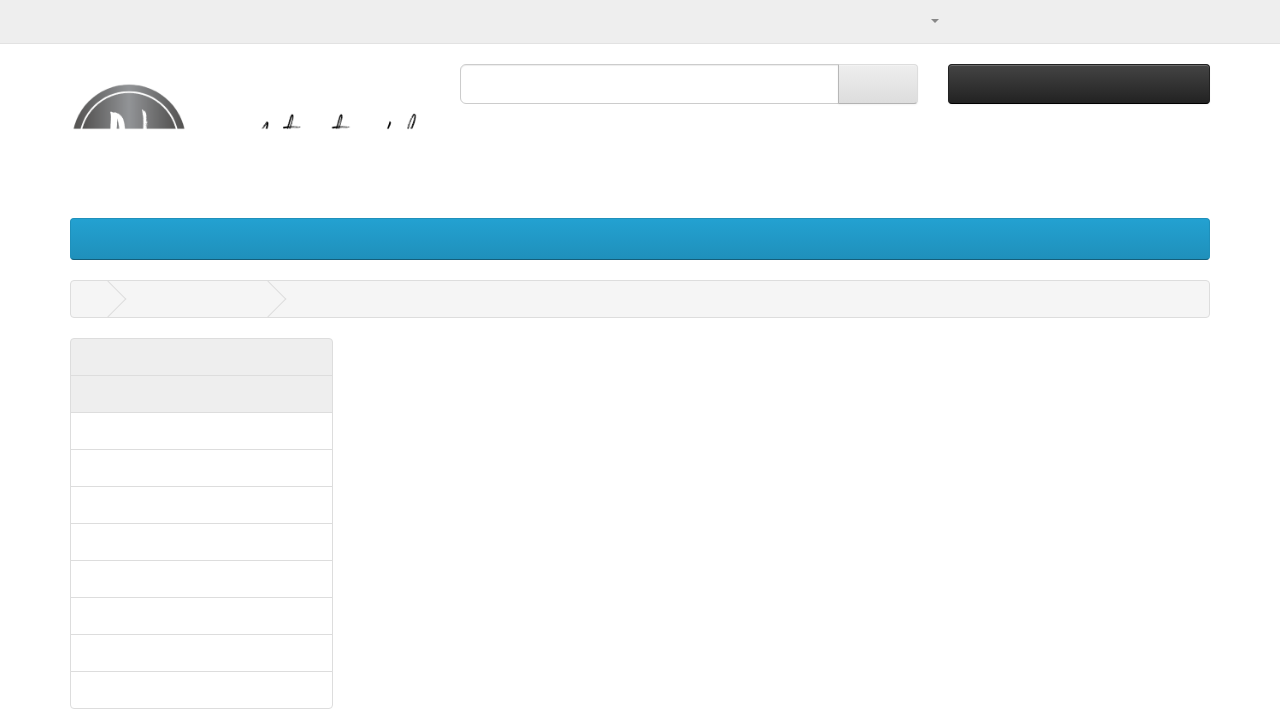

Selected '100' items per page on .col-md-3.col-xs-6 div select
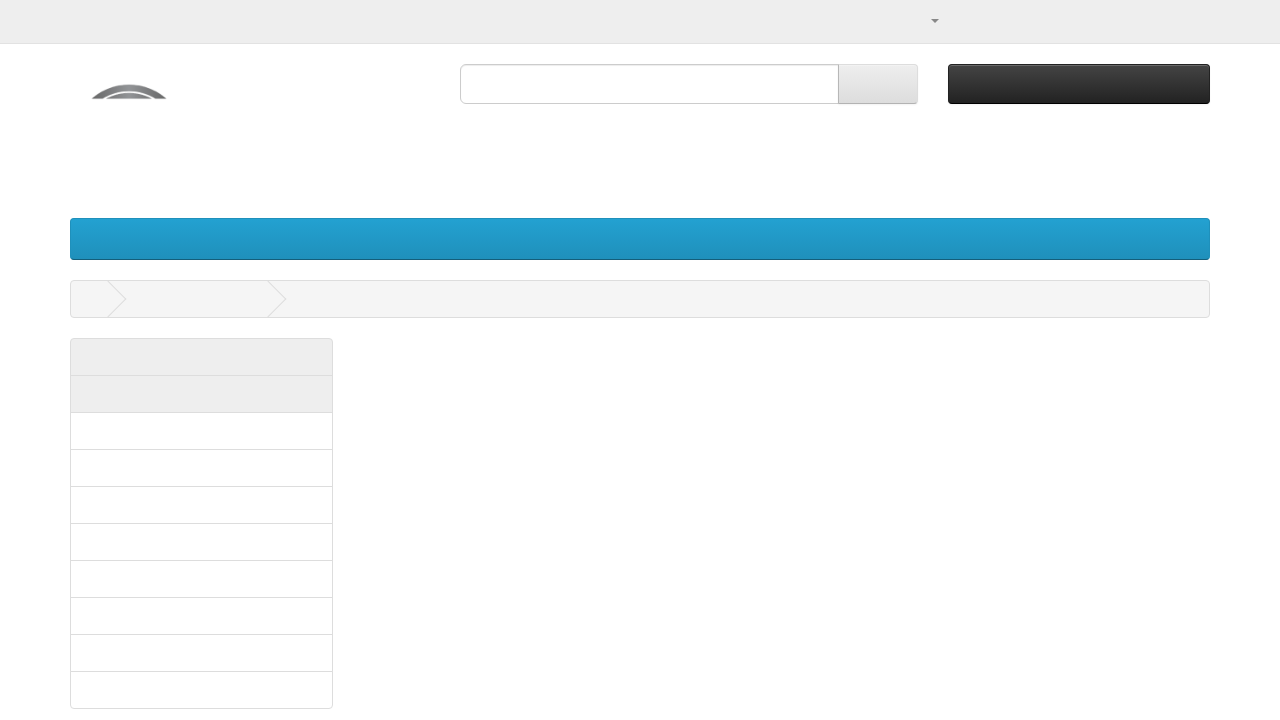

Clicked on HP LP3065 product image at (786, 361) on #product-category div div.col-sm-9 div:nth-of-type(5) div div a img
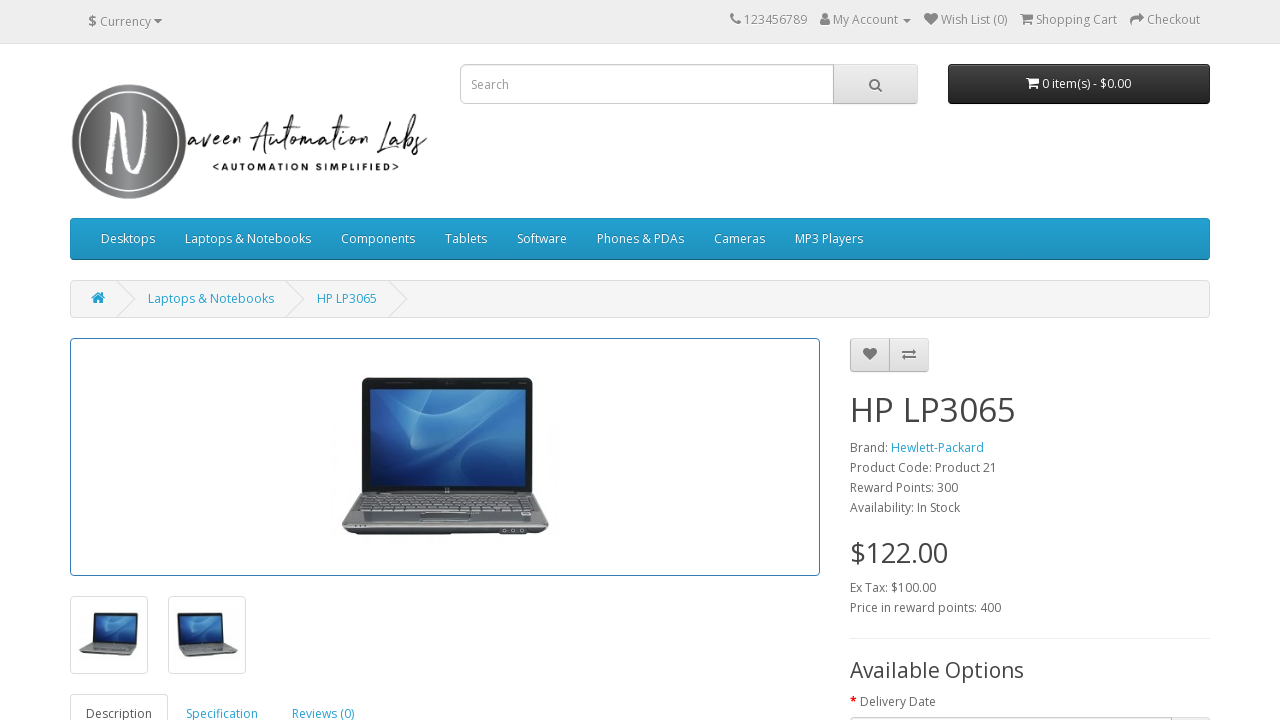

Product detail page loaded
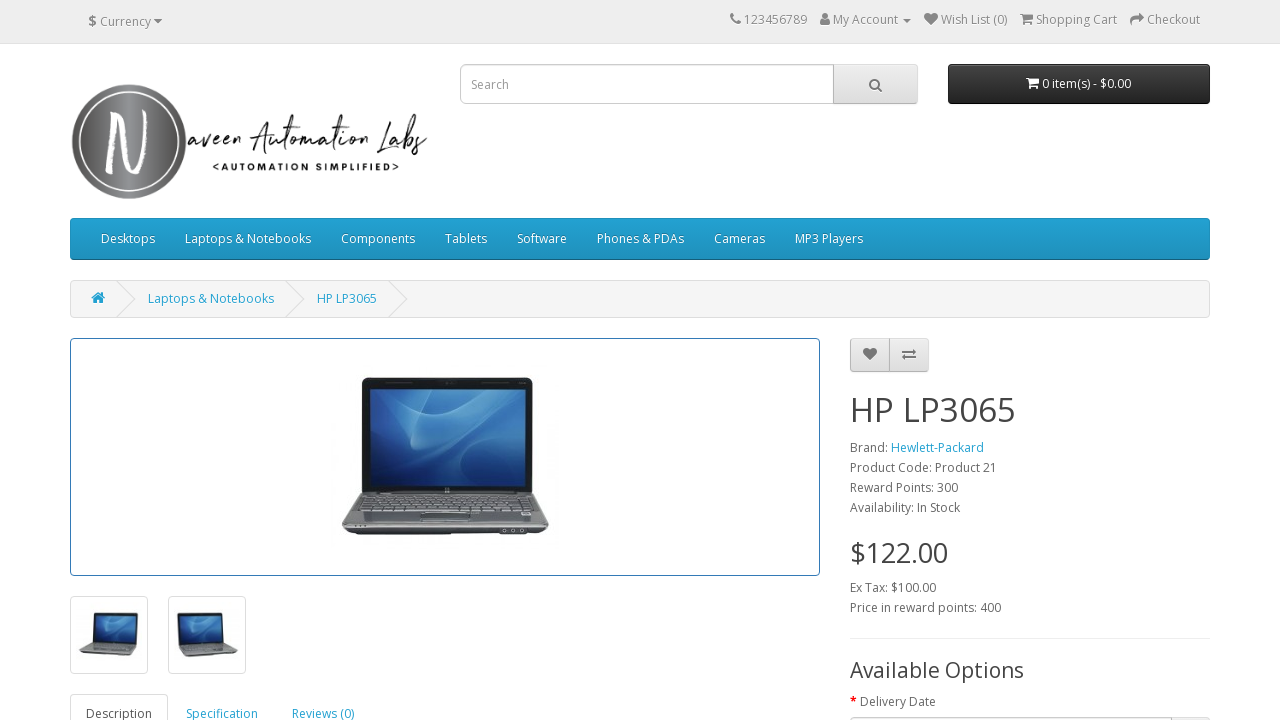

Clicked 'Add to Cart' button for HP LP3065 at (1030, 372) on .form-group button#button-cart
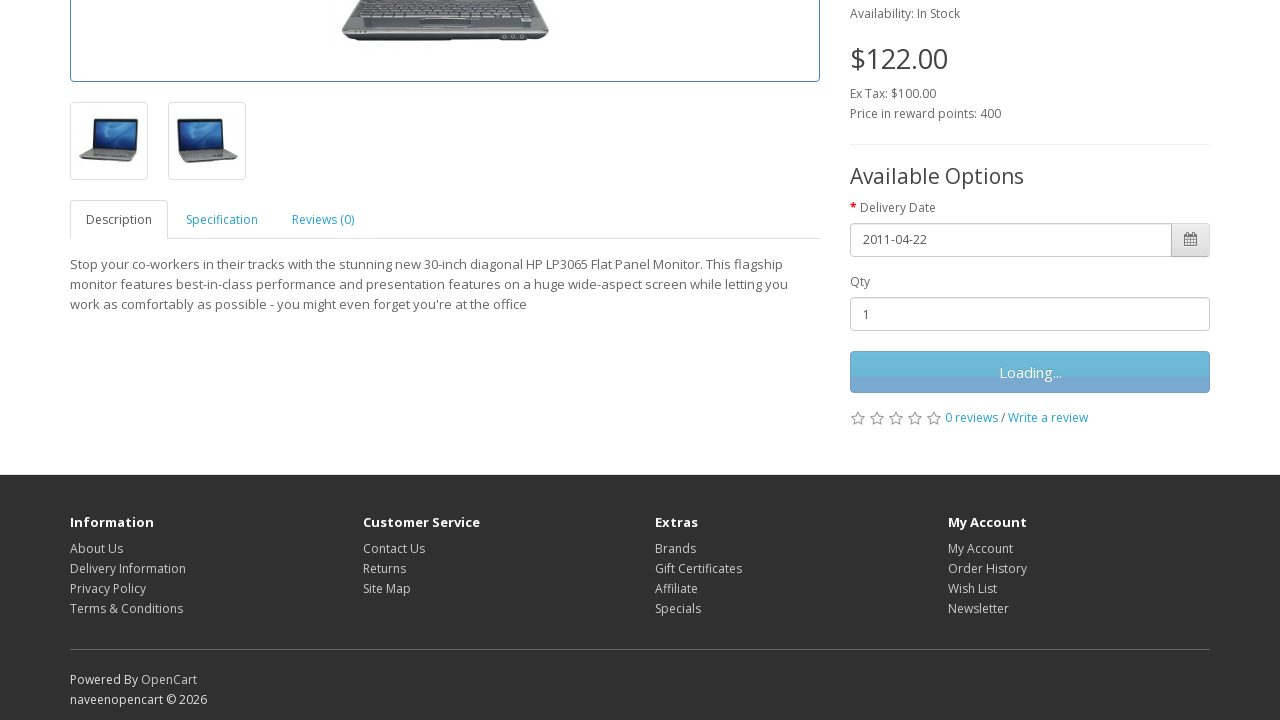

Clicked on Shopping Cart link at (1026, 19) on a[title='Shopping Cart']
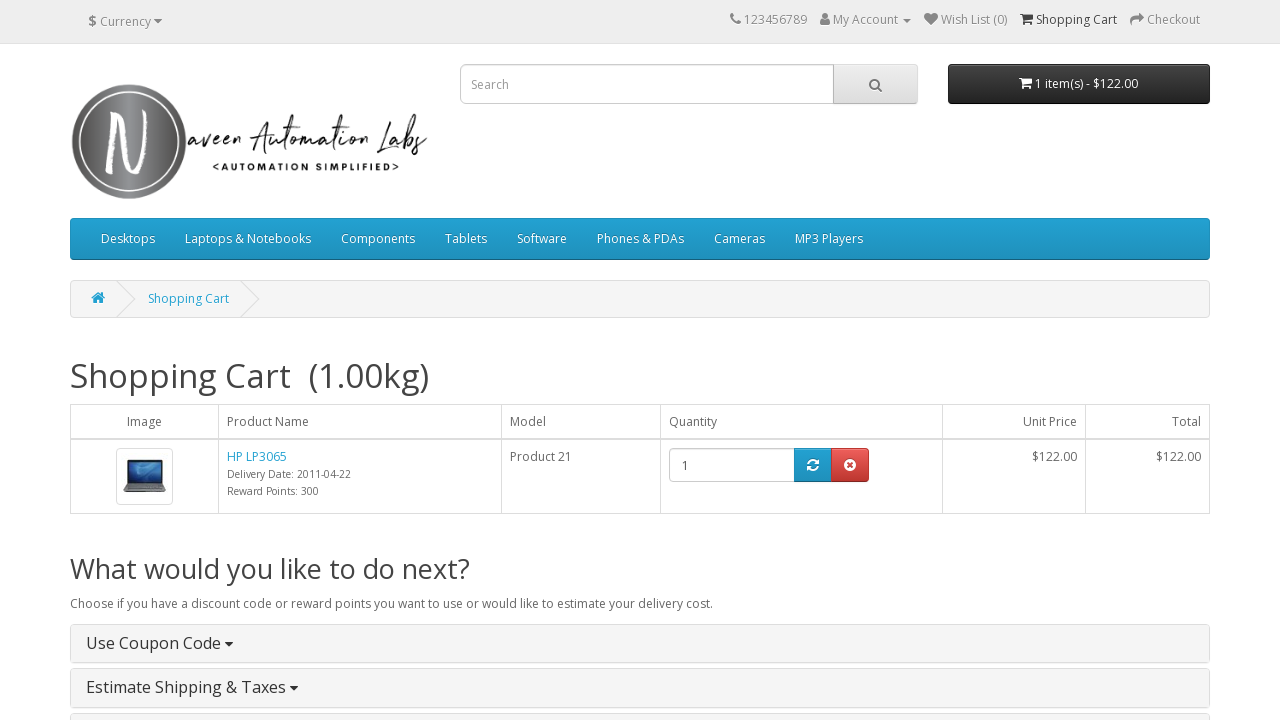

Shopping cart page loaded with items
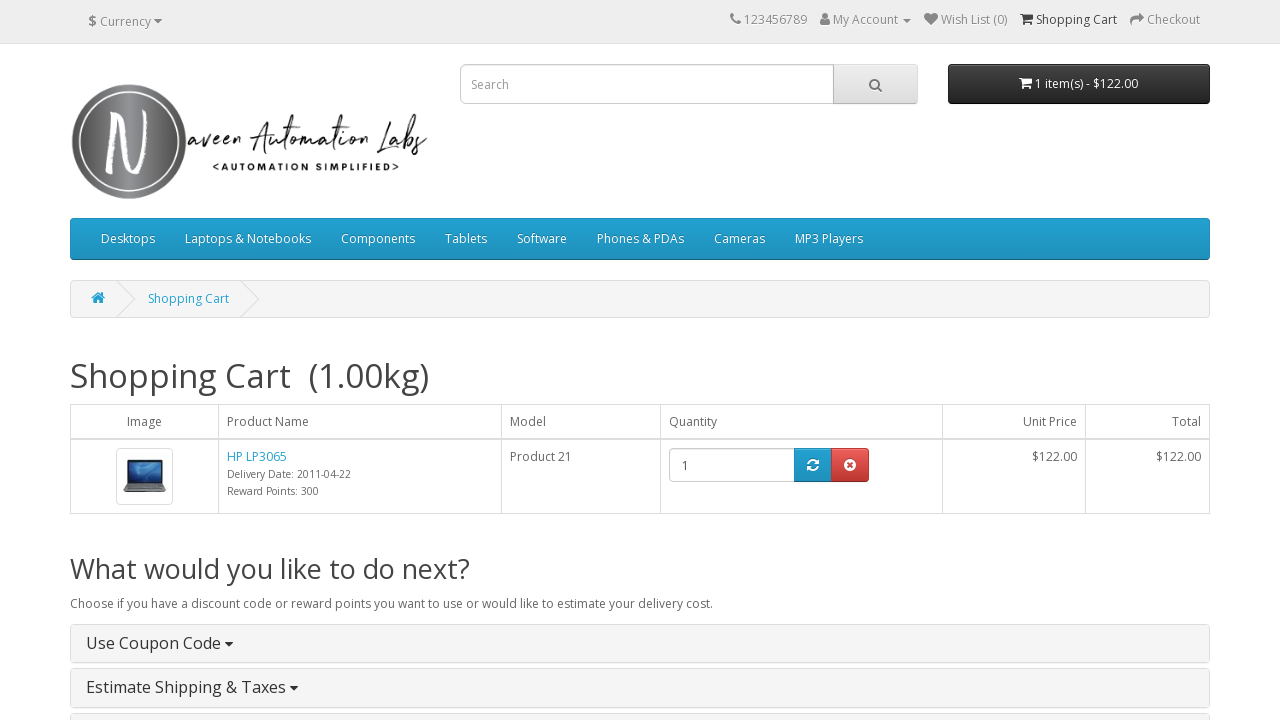

Clicked checkout button at (1170, 414) on div.buttons.clearfix div.pull-right a
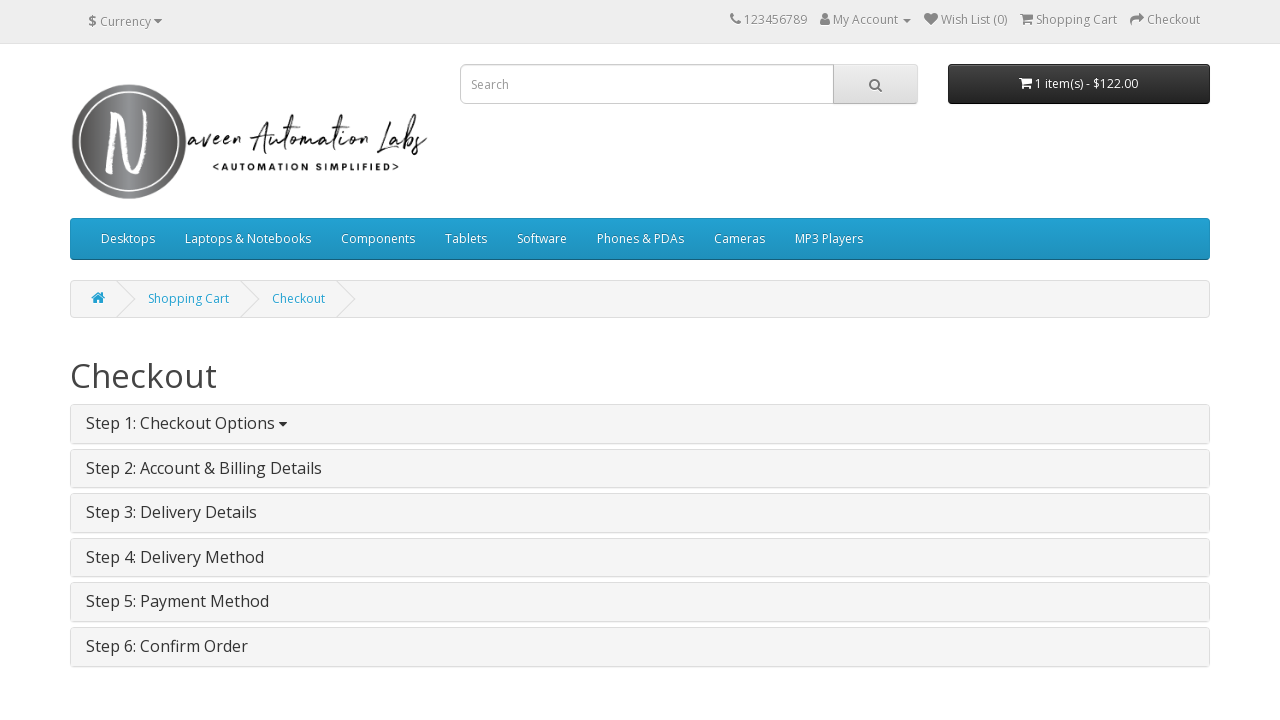

Waited for guest checkout option to load
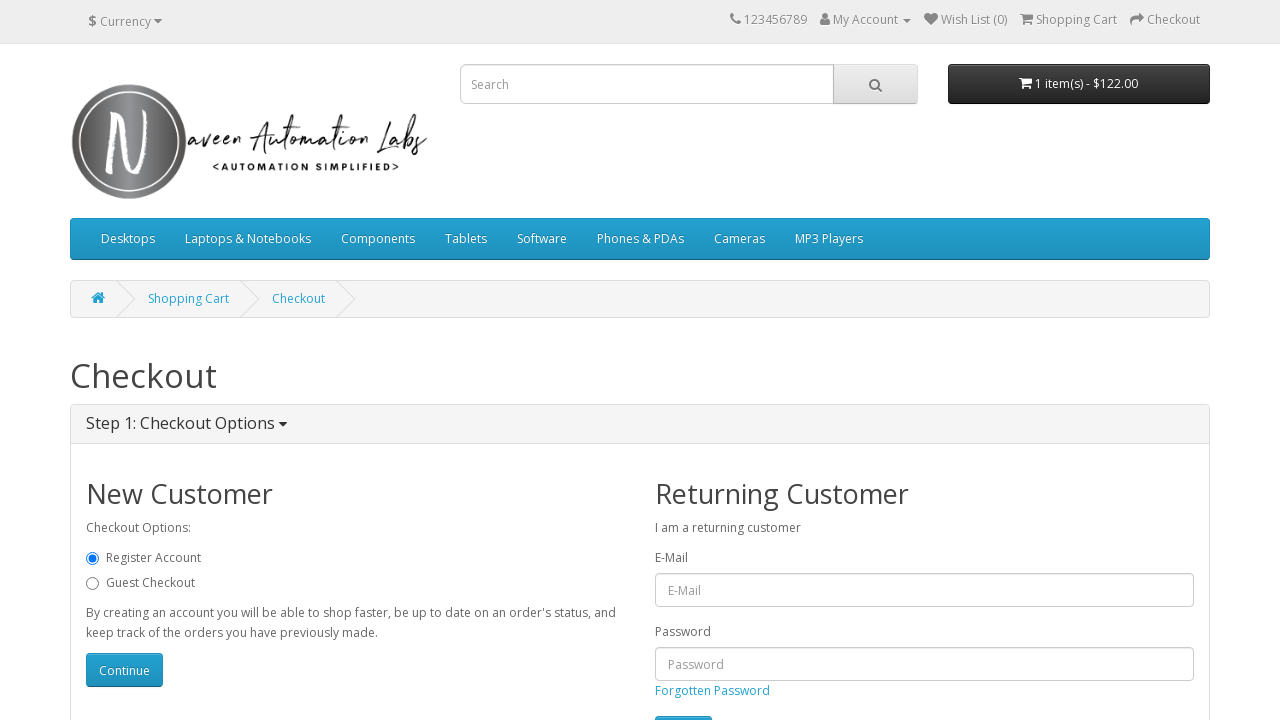

Selected guest checkout option at (92, 584) on div.radio label input[value='guest']
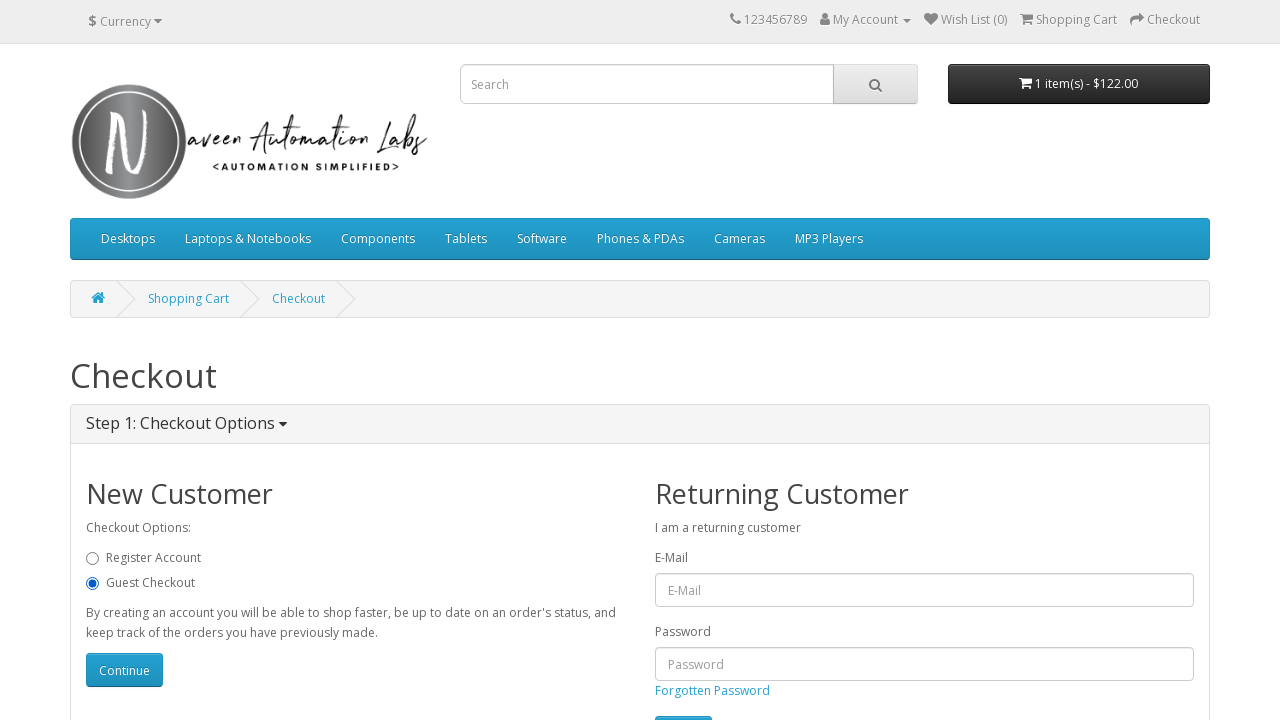

Clicked continue button for checkout method selection at (124, 670) on input#button-account
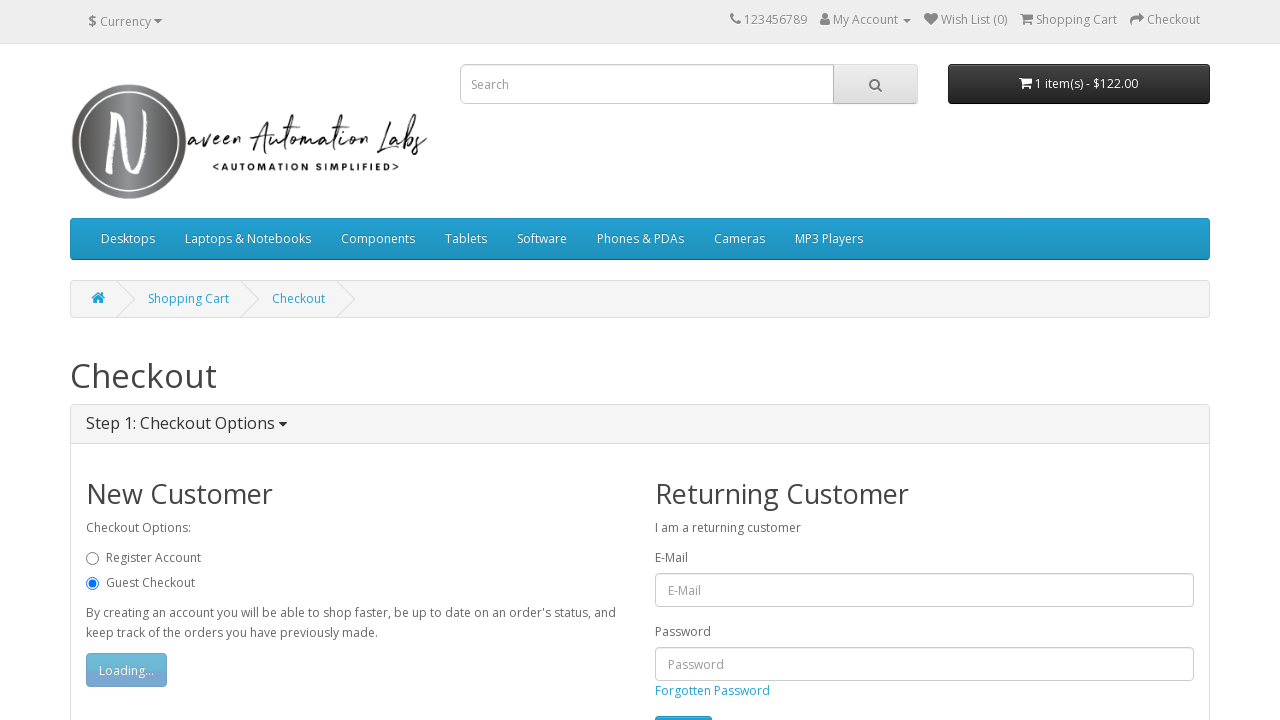

Waited for billing form to load
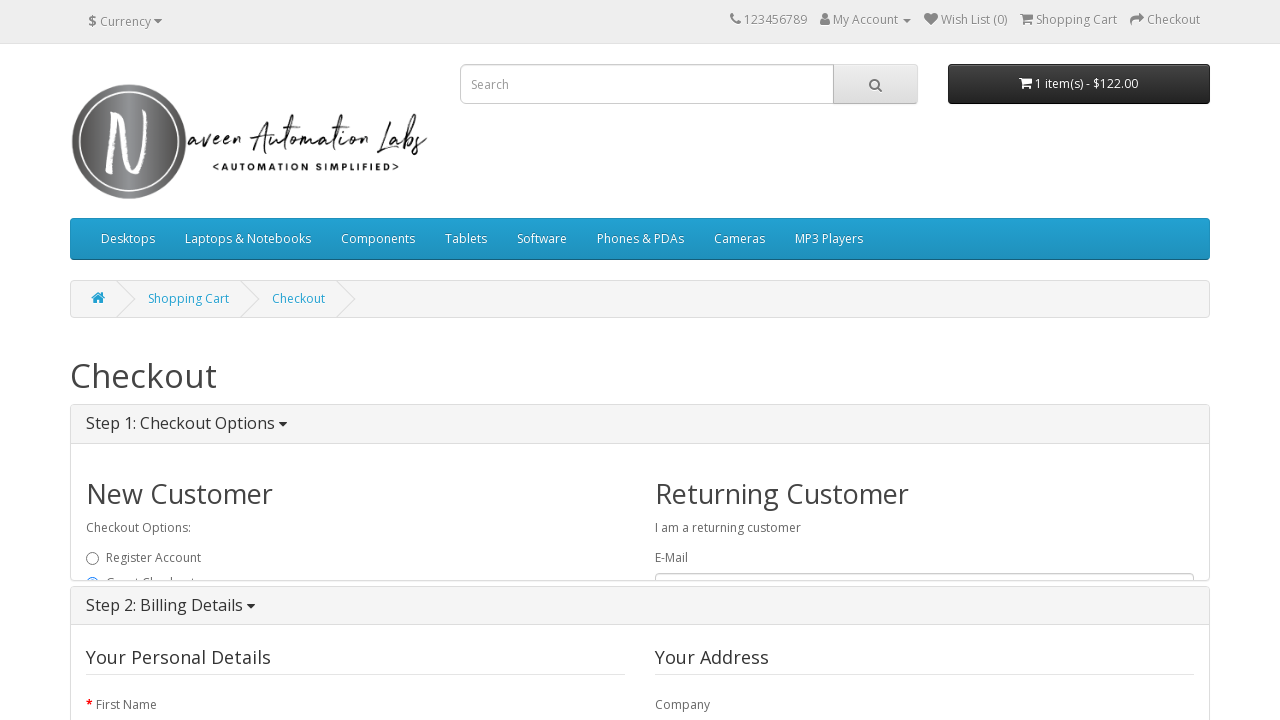

Filled first name field with 'Michael' on #input-payment-firstname
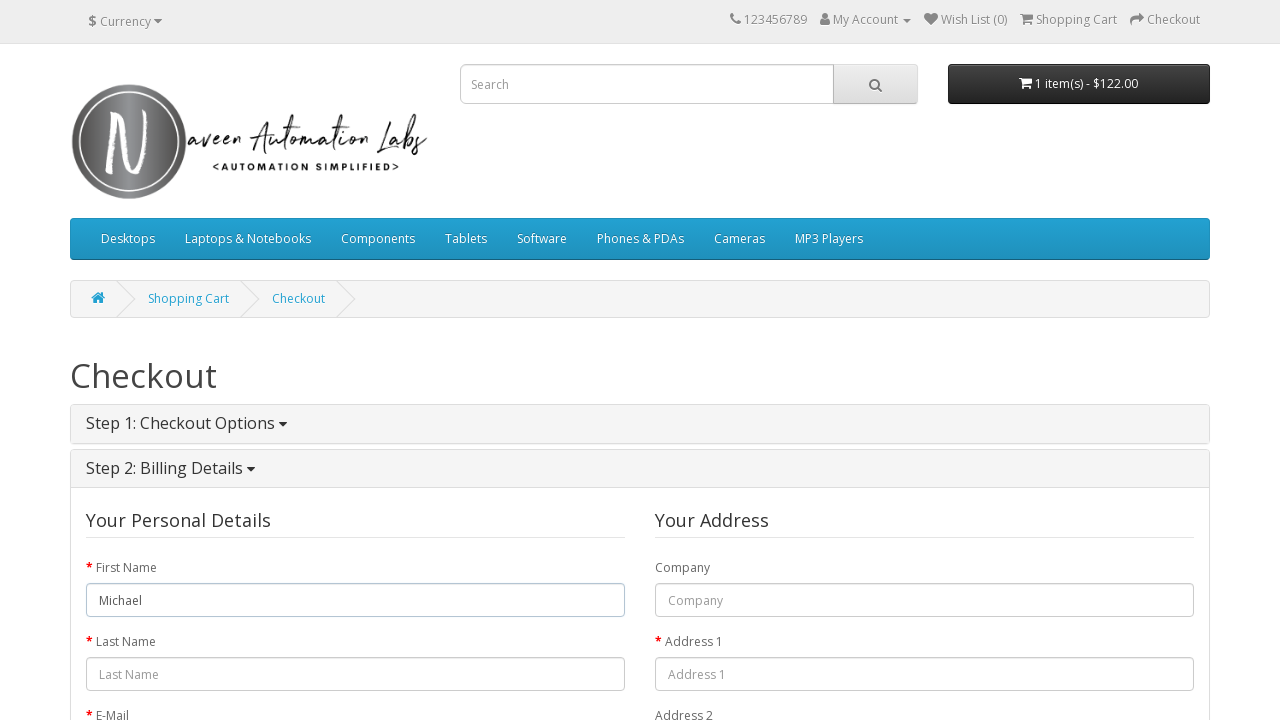

Filled last name field with 'Thompson' on #input-payment-lastname
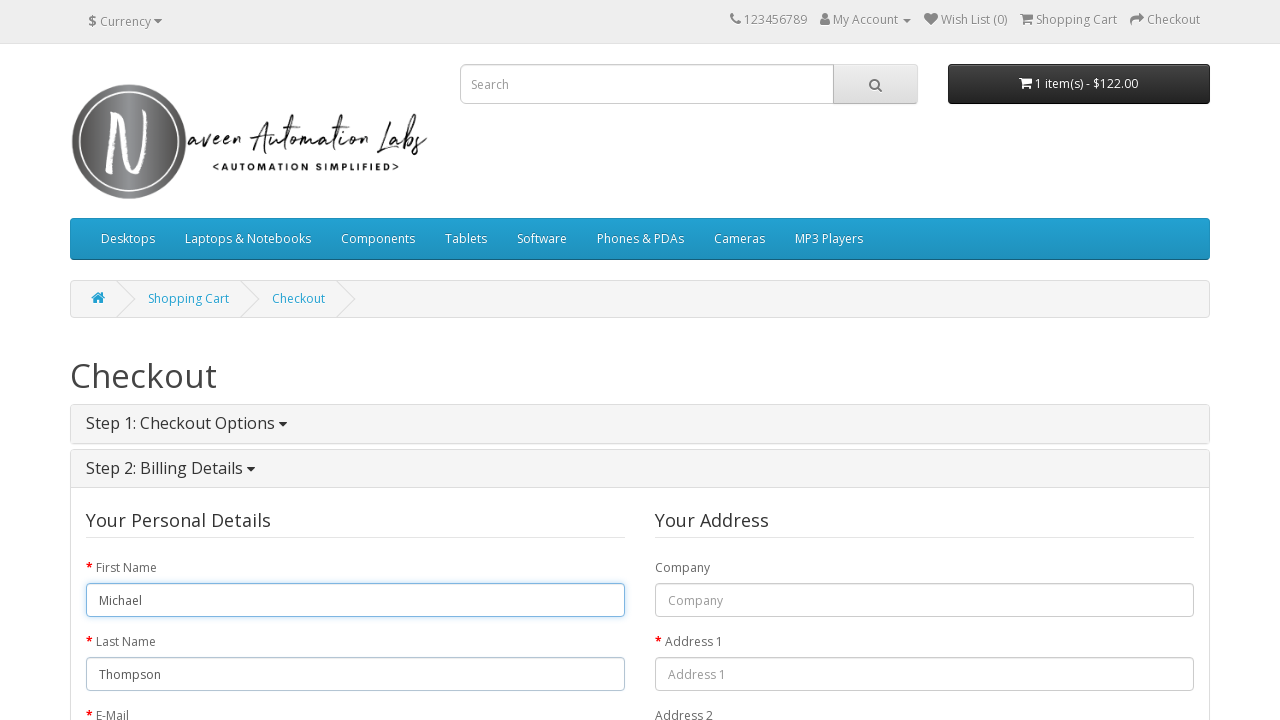

Filled email field with 'michael.thompson2024@example.com' on #input-payment-email
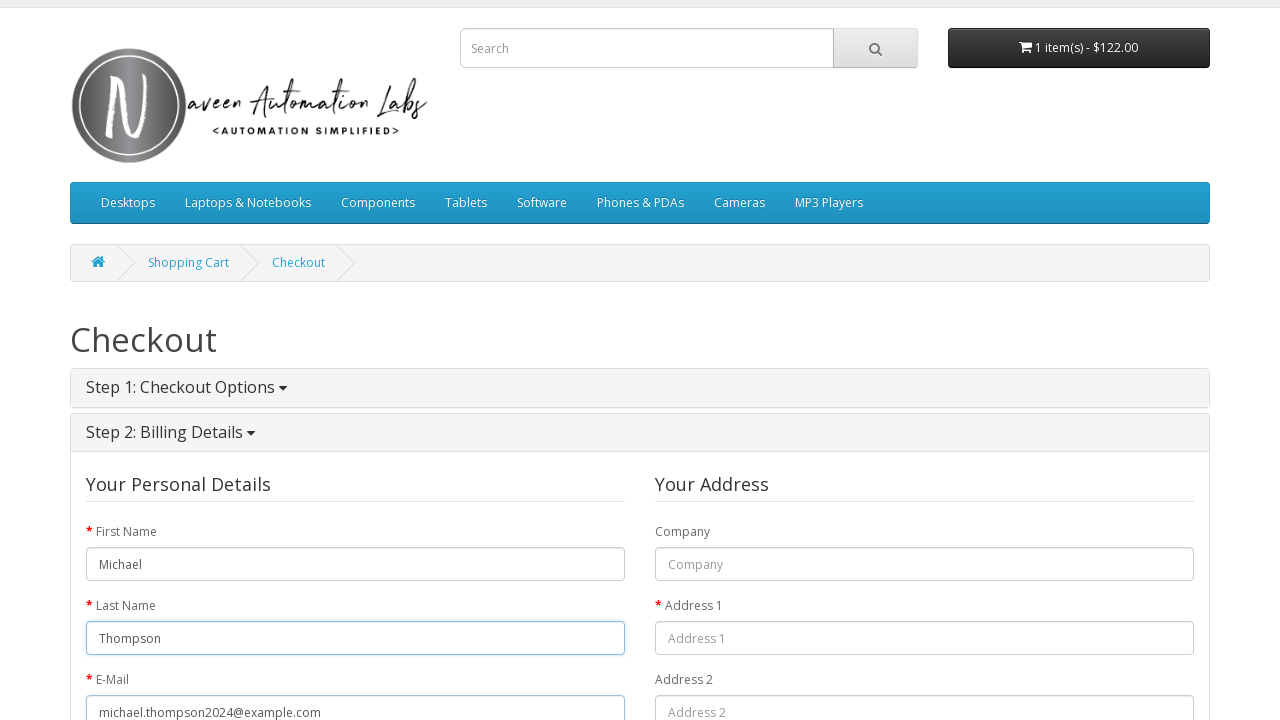

Filled telephone field with '5551234567' on #input-payment-telephone
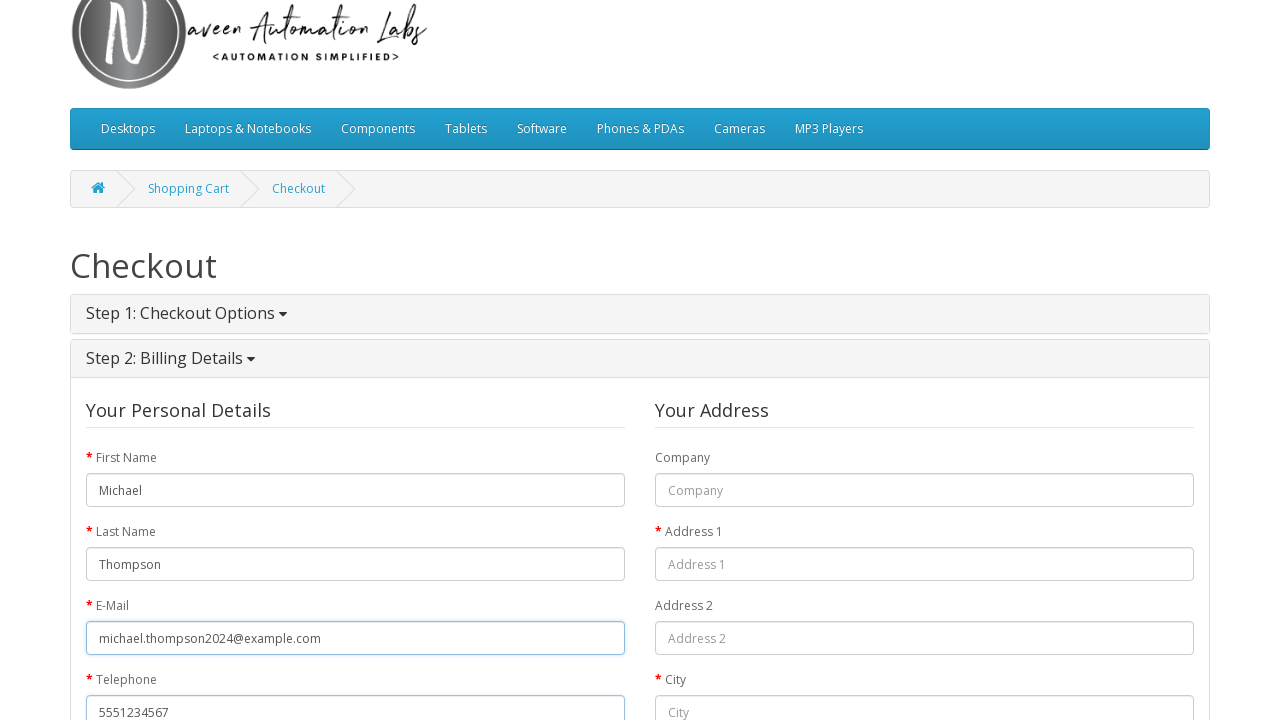

Filled address field with '456 Oak Street' on #input-payment-address-1
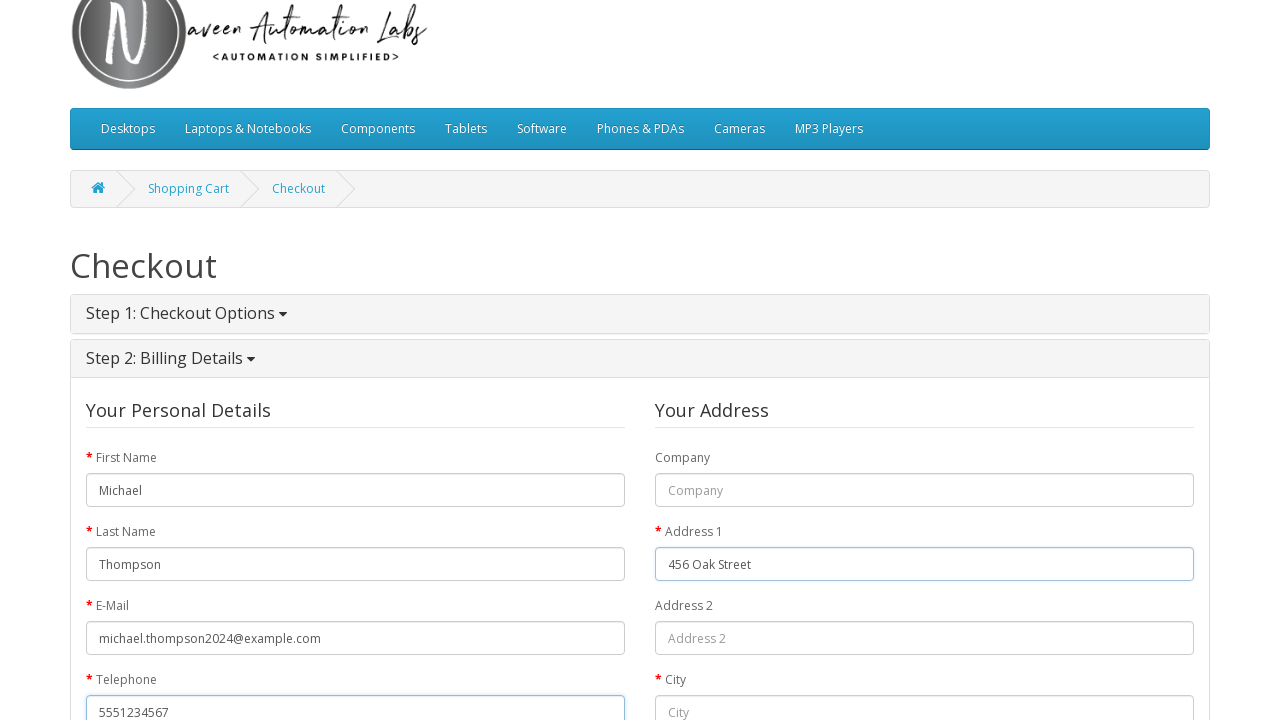

Filled city field with 'Springfield' on #input-payment-city
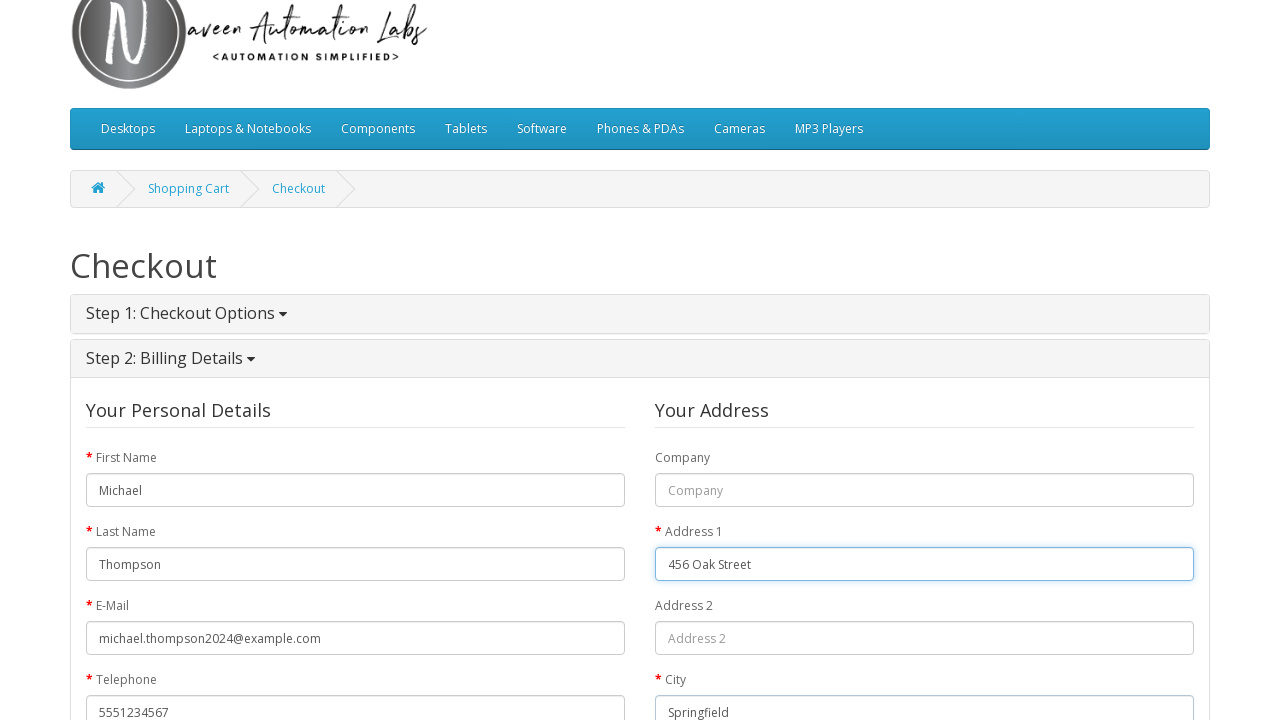

Filled postcode field with '62701' on #input-payment-postcode
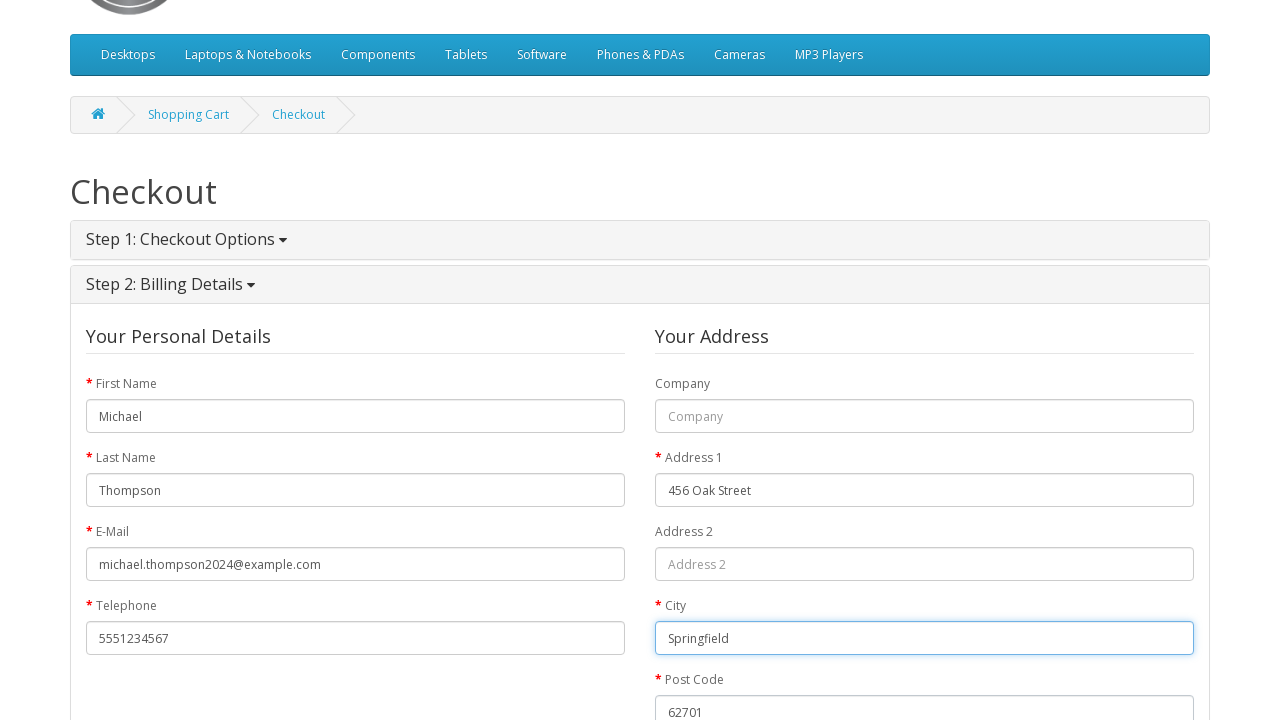

Waited for country dropdown to load
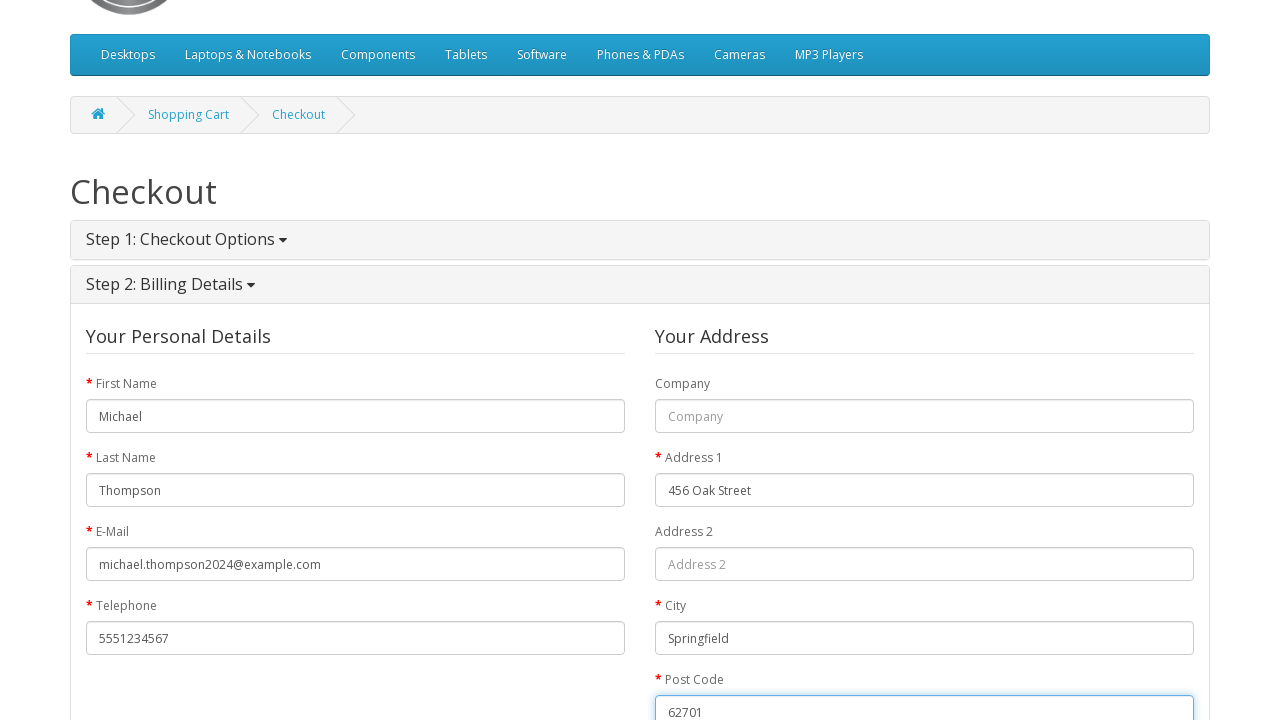

Selected Canada from country dropdown on #input-payment-country
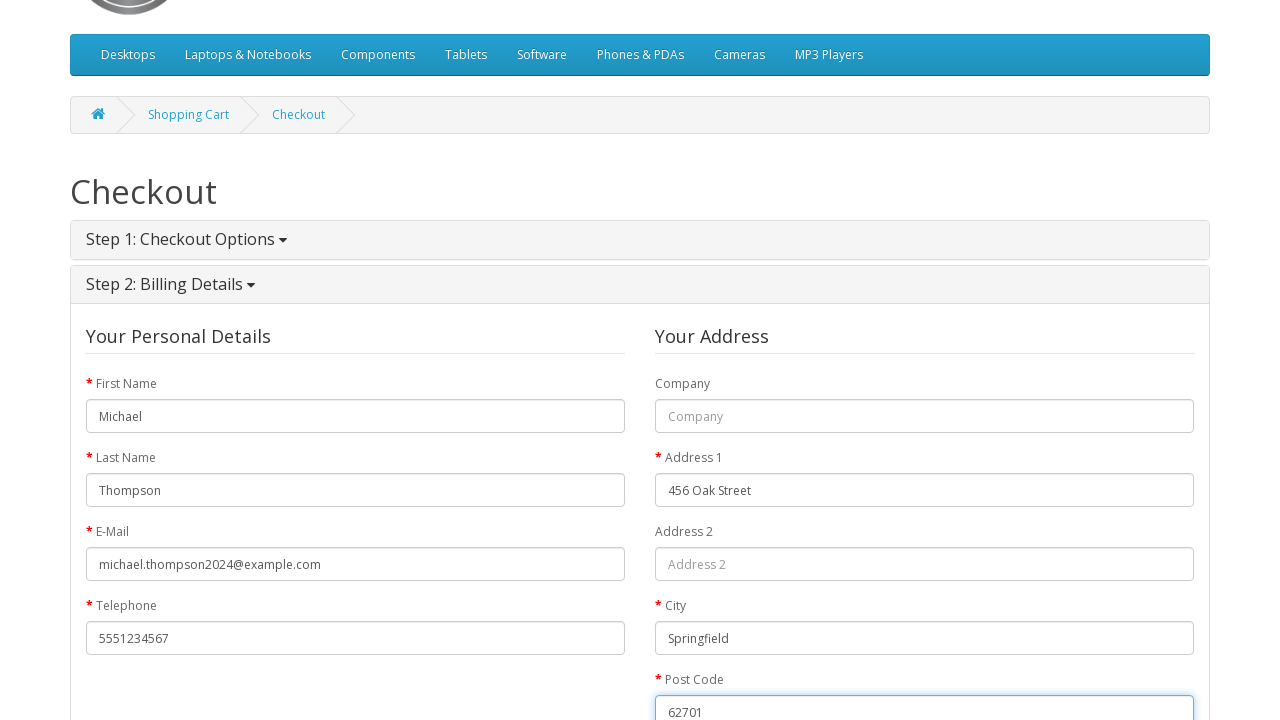

Waited for province/state dropdown to load
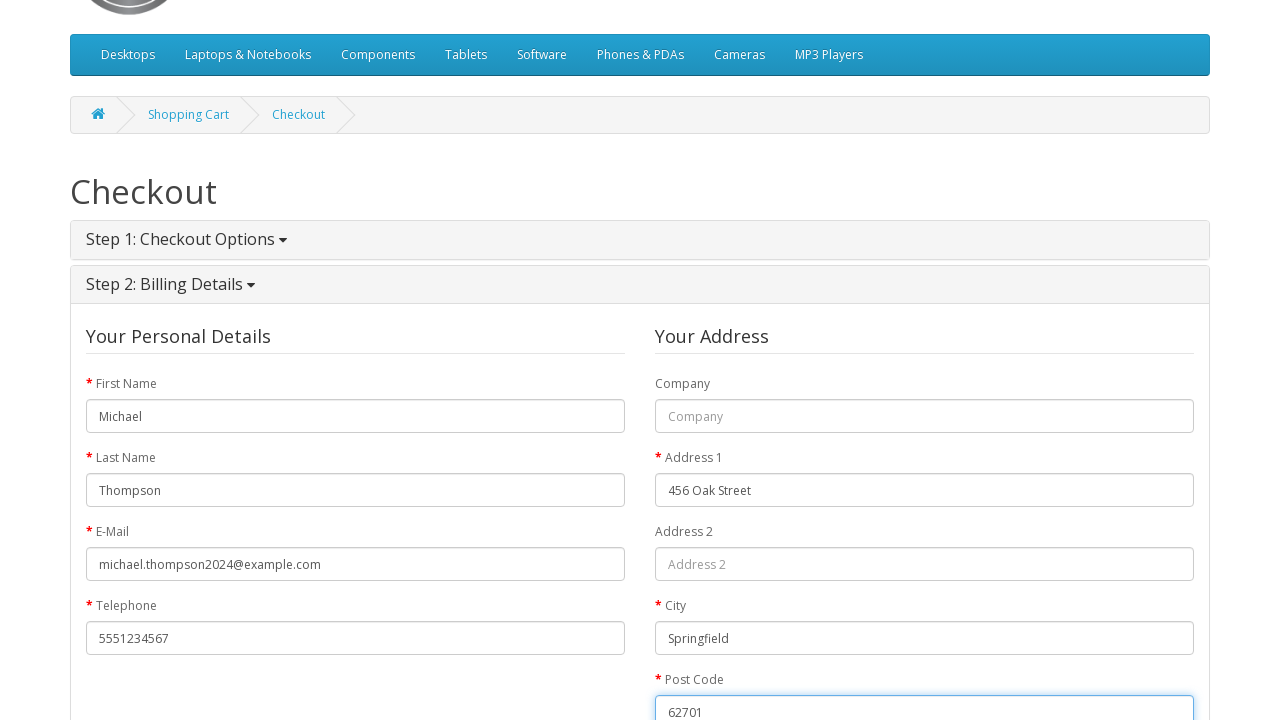

Selected province/state from dropdown on #input-payment-zone
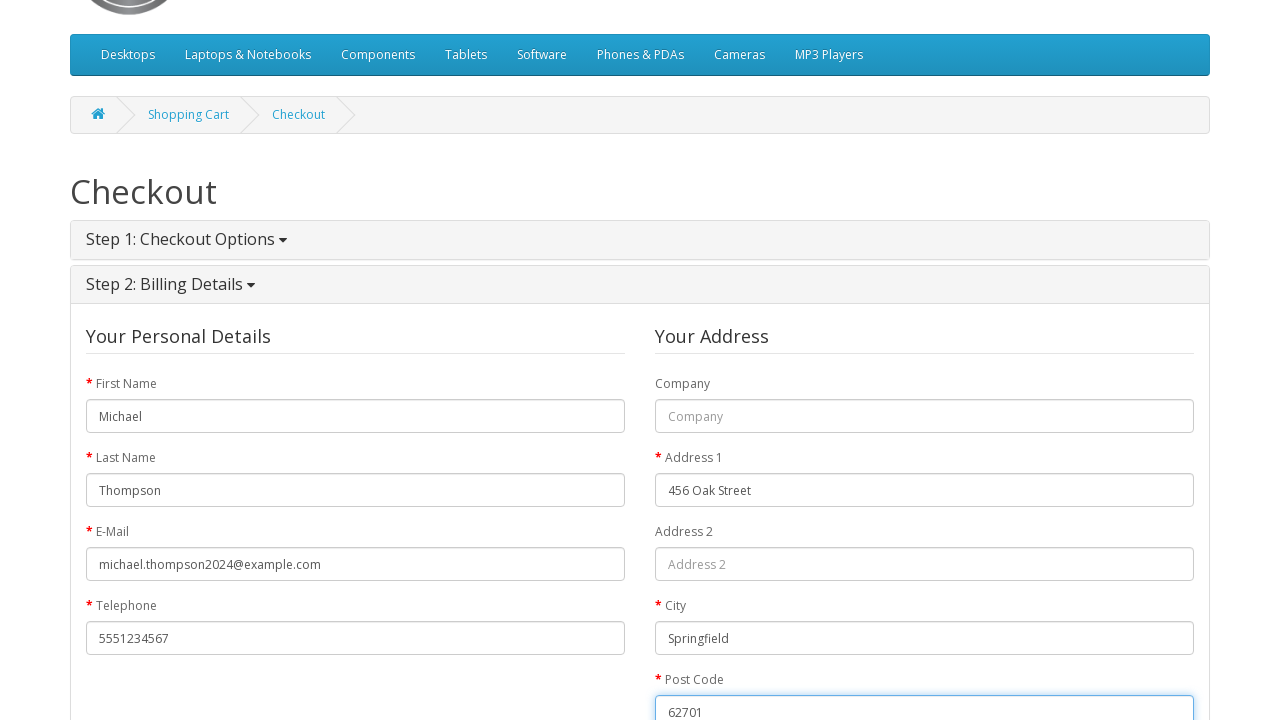

Clicked continue button on billing form at (1156, 360) on input#button-guest
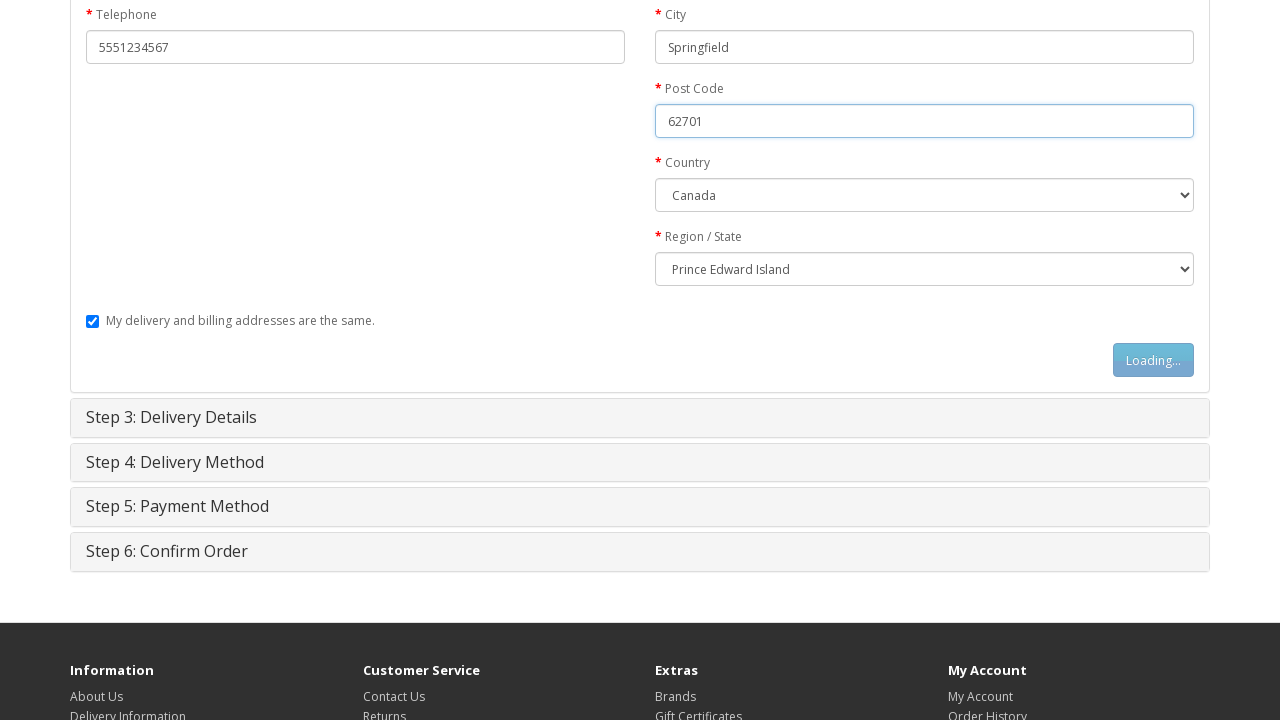

Waited for delivery method options to load
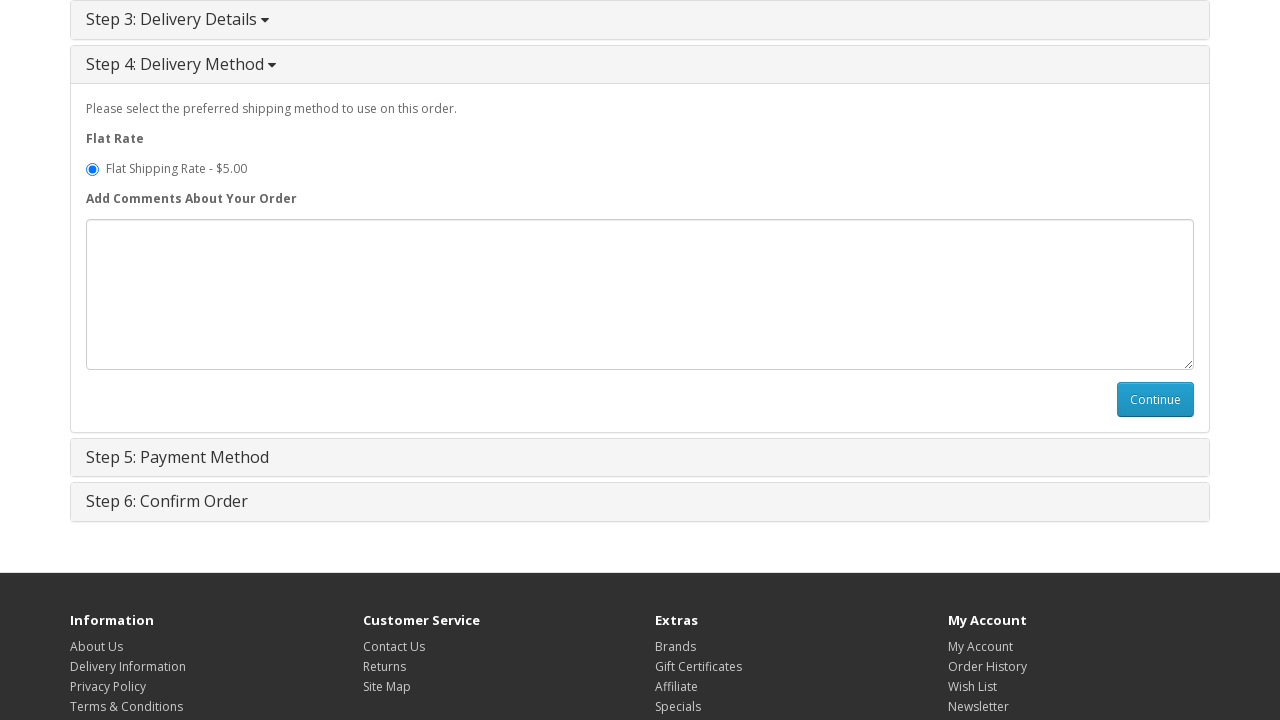

Clicked continue button on delivery method at (1156, 400) on input#button-shipping-method
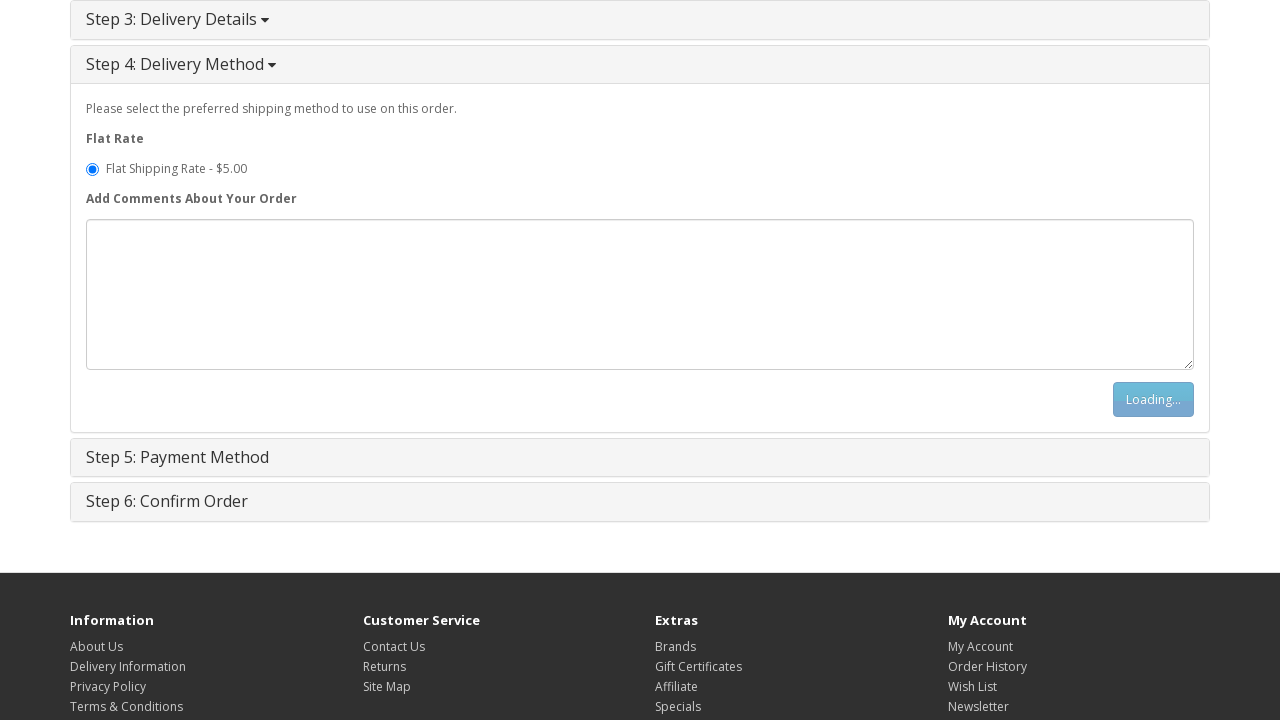

Waited for terms and conditions checkbox to load
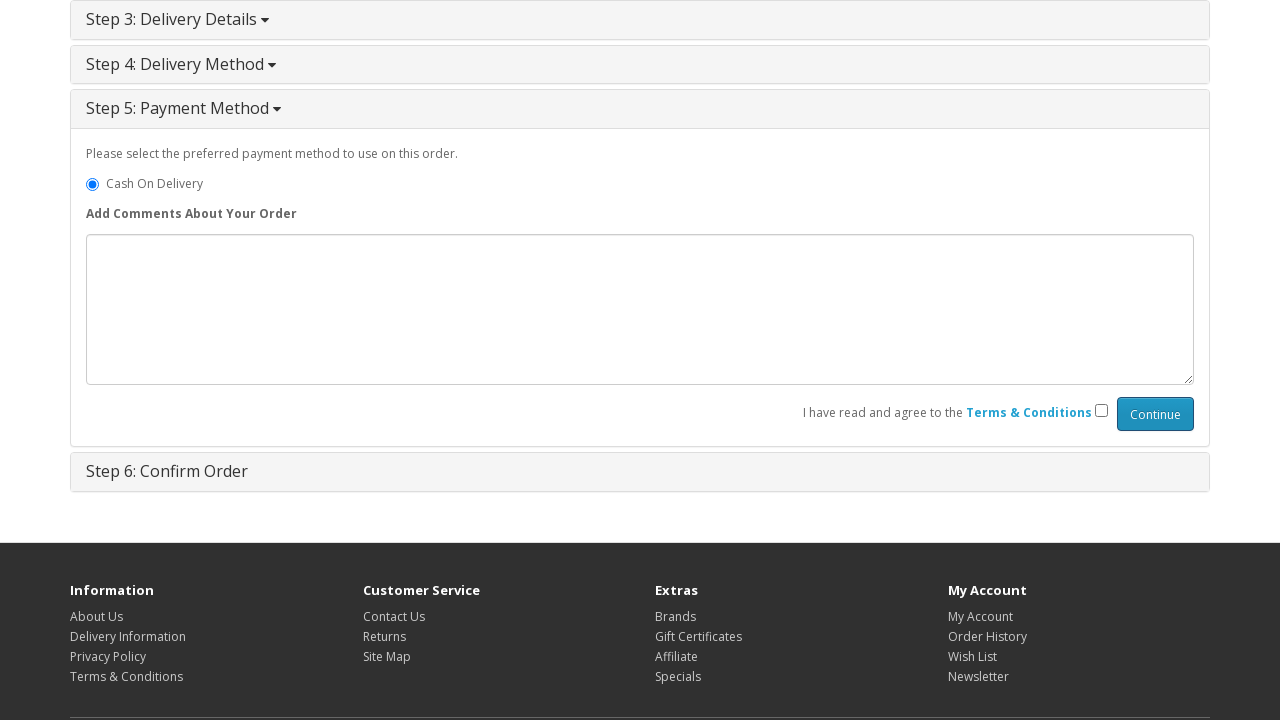

Clicked agree to terms and conditions checkbox at (1102, 411) on input[name='agree']
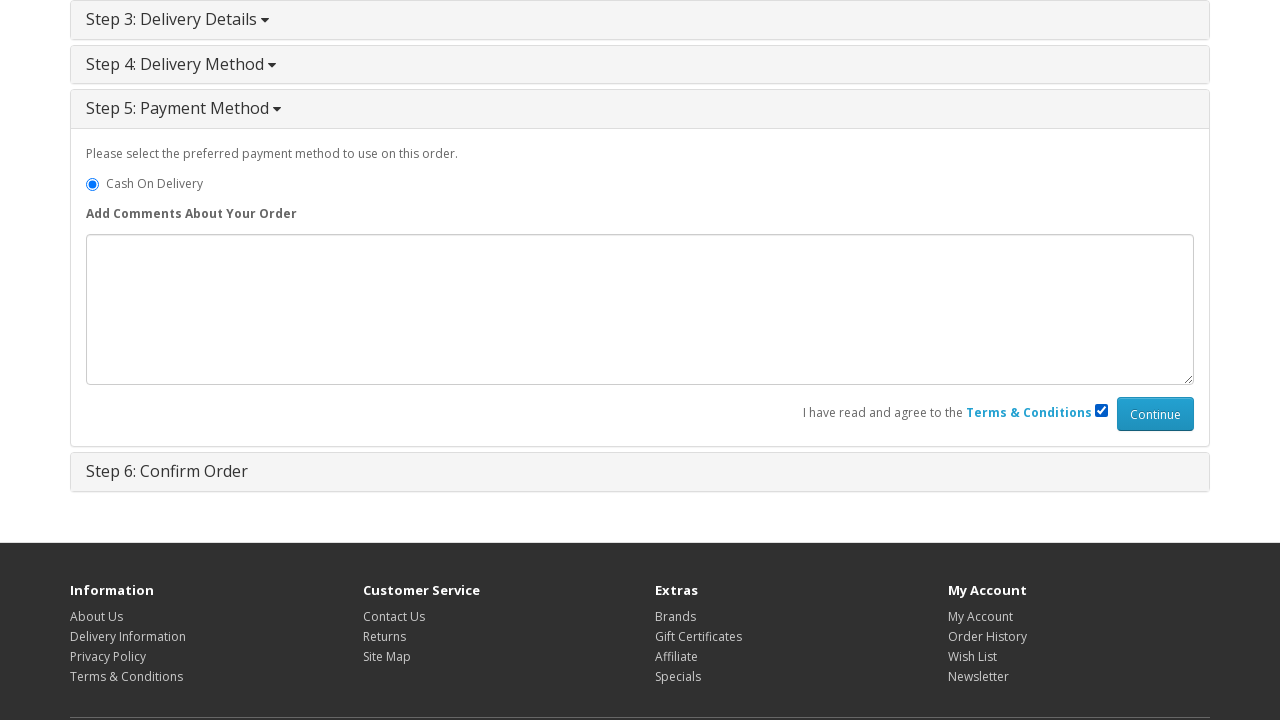

Clicked continue button on payment method at (1156, 414) on input#button-payment-method
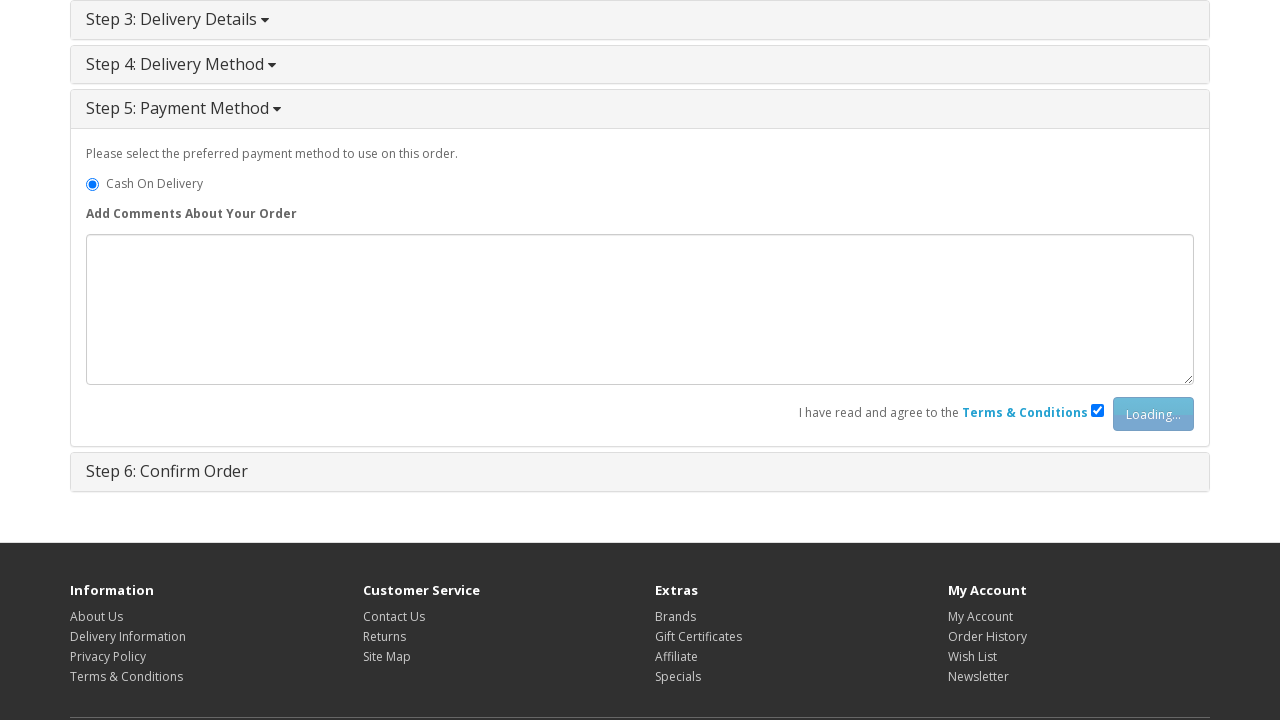

Waited for order confirmation button to load
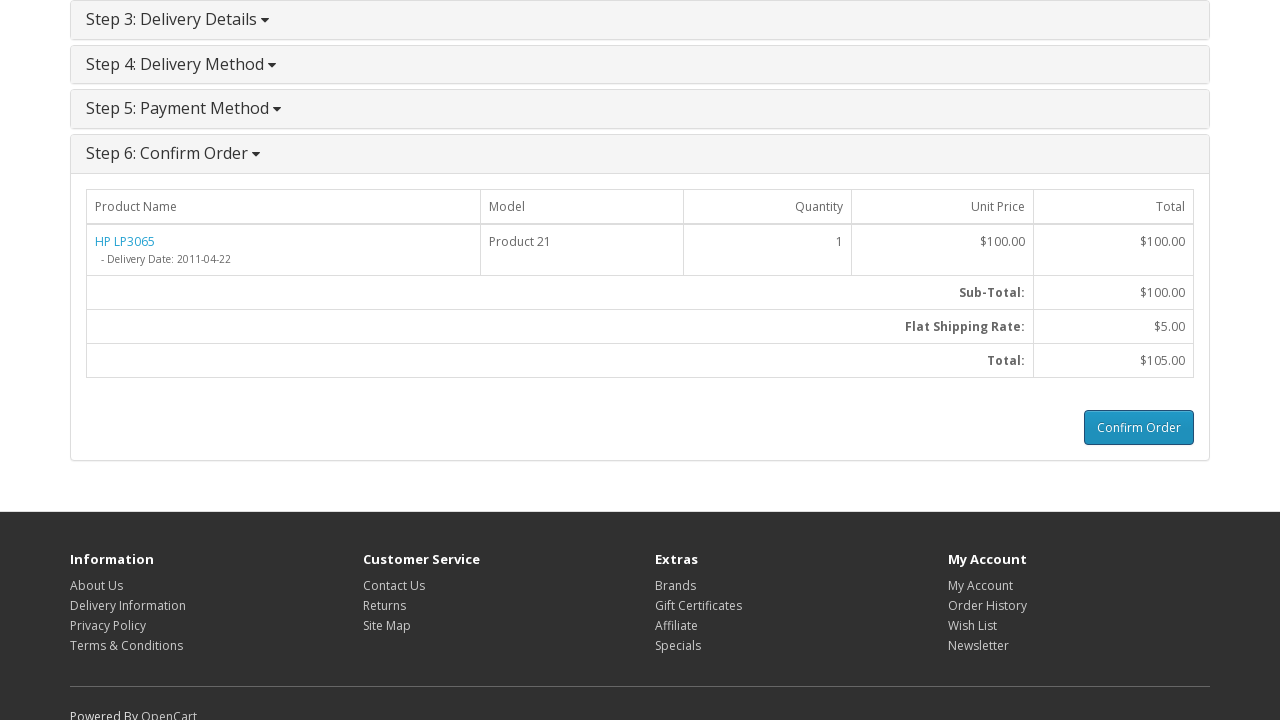

Clicked confirm order button to complete purchase at (1139, 427) on input#button-confirm
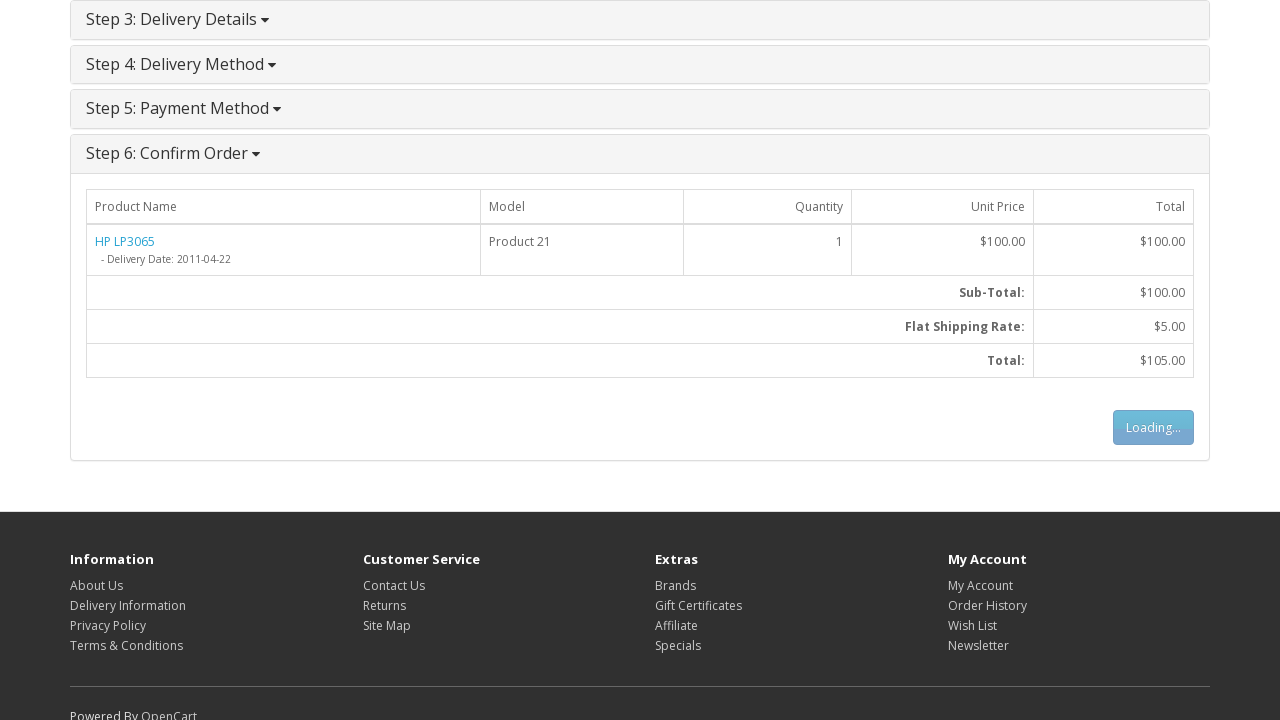

Order confirmation page loaded
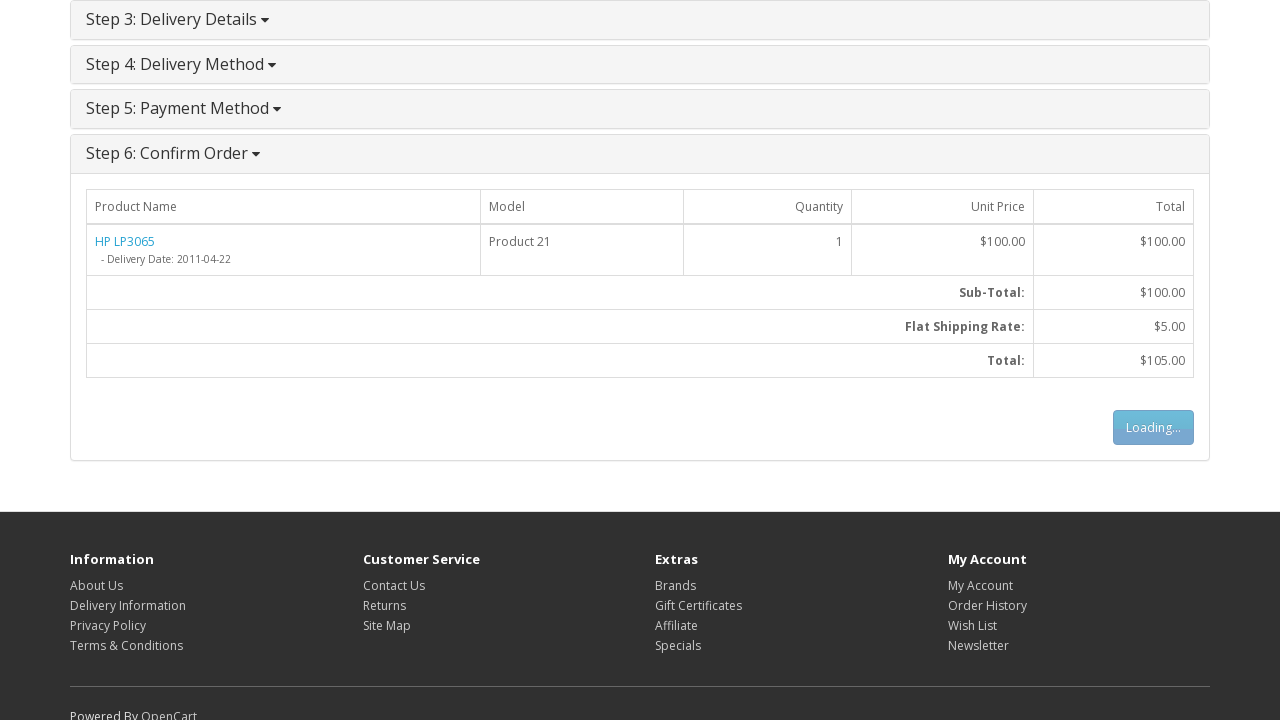

Waited for continue button on confirmation page
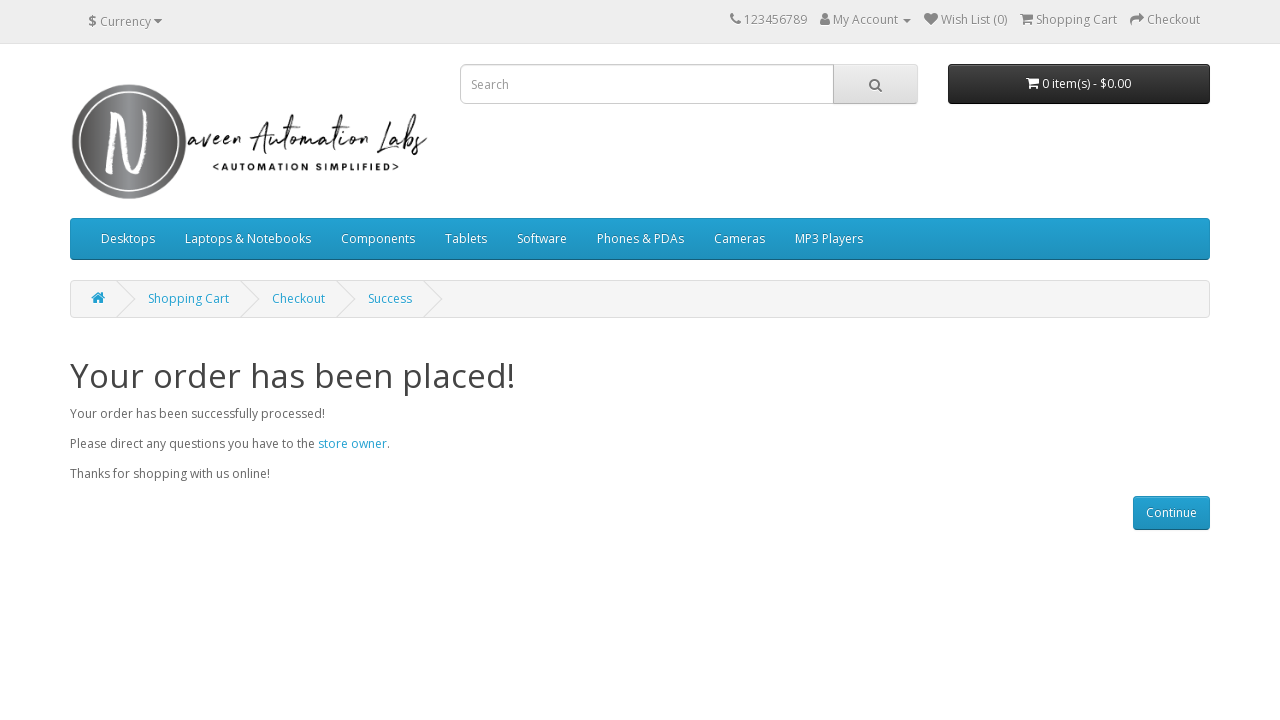

Clicked continue button on confirmation page at (1172, 513) on a.btn.btn-primary
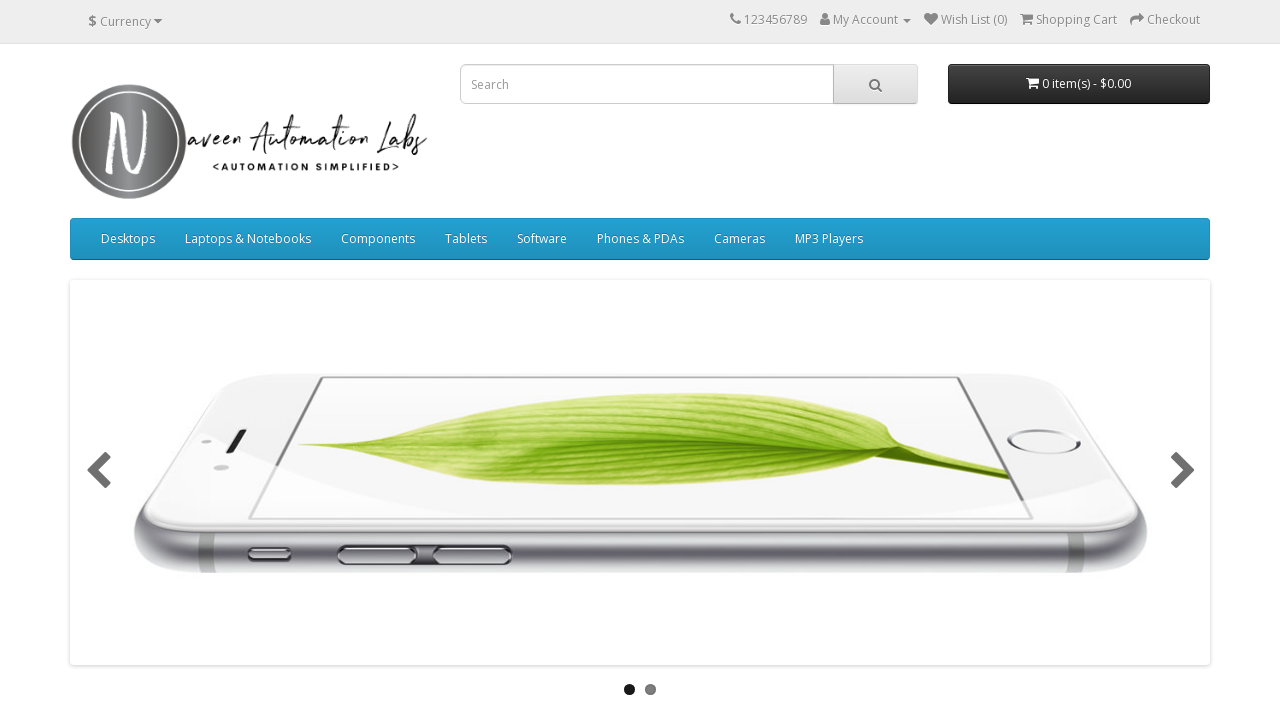

Waited for search input field to load
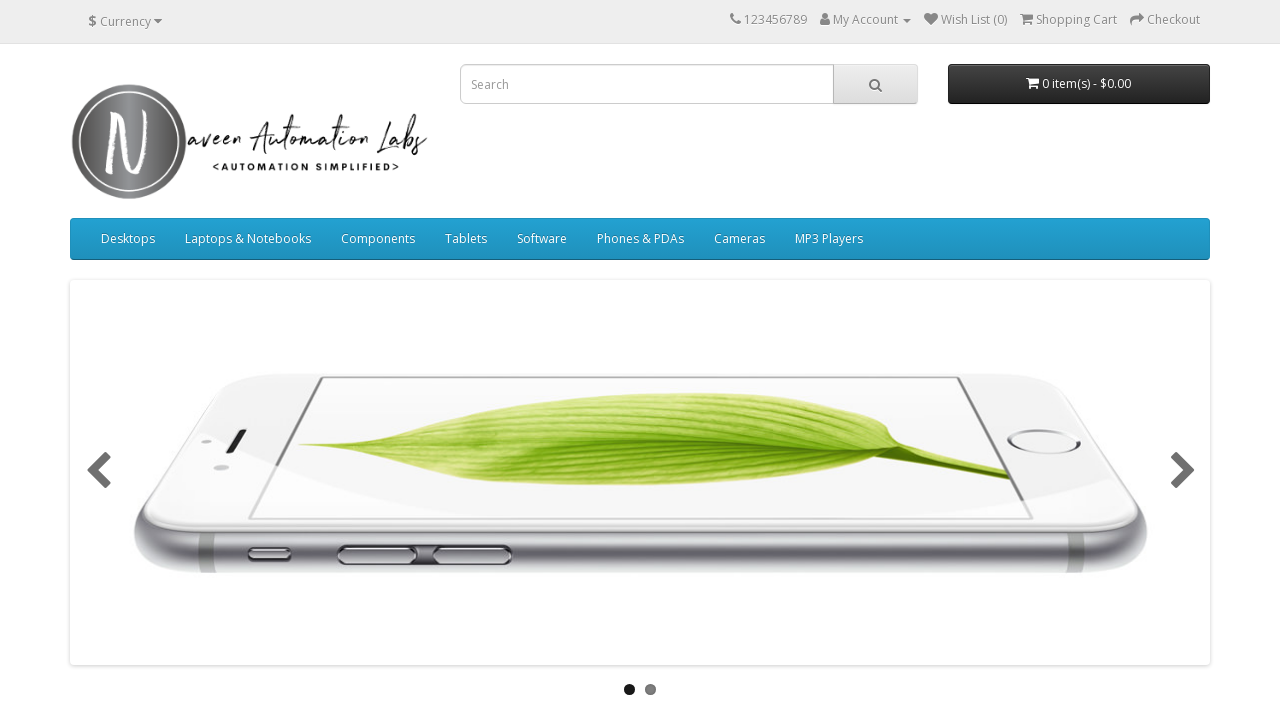

Filled search field with 'camera' on #search input
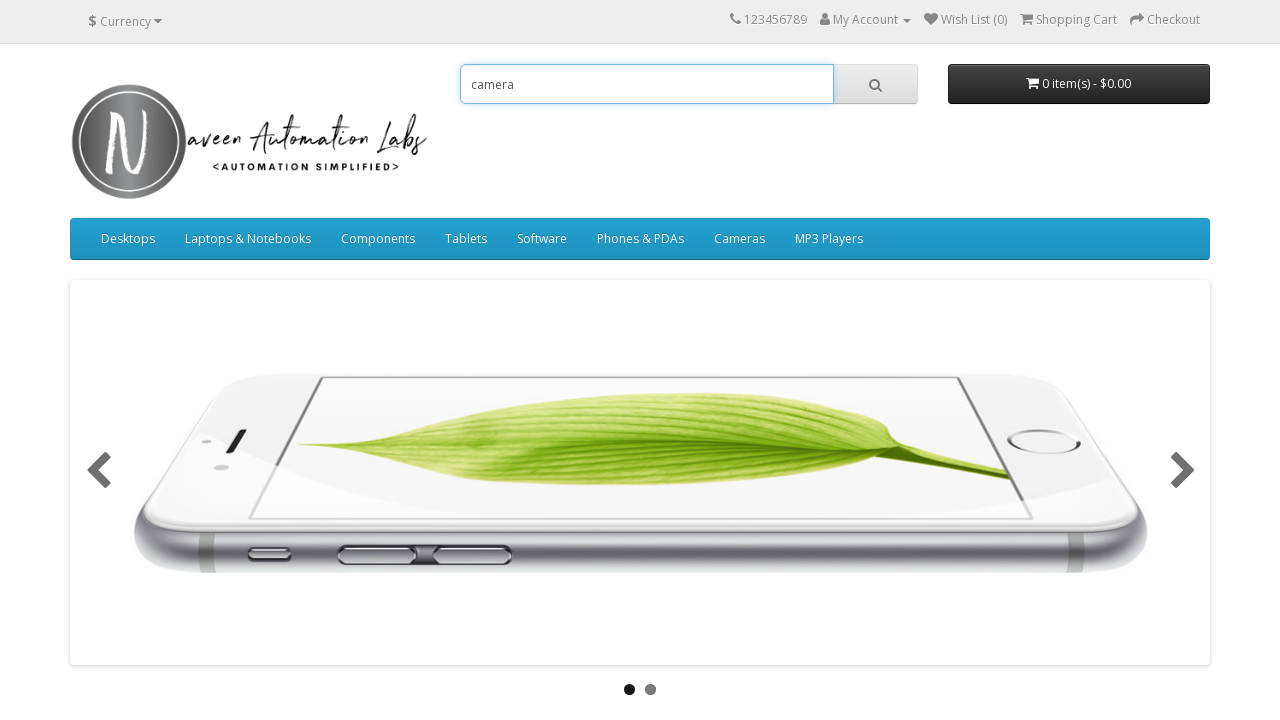

Clicked search icon button at (875, 84) on #search span button
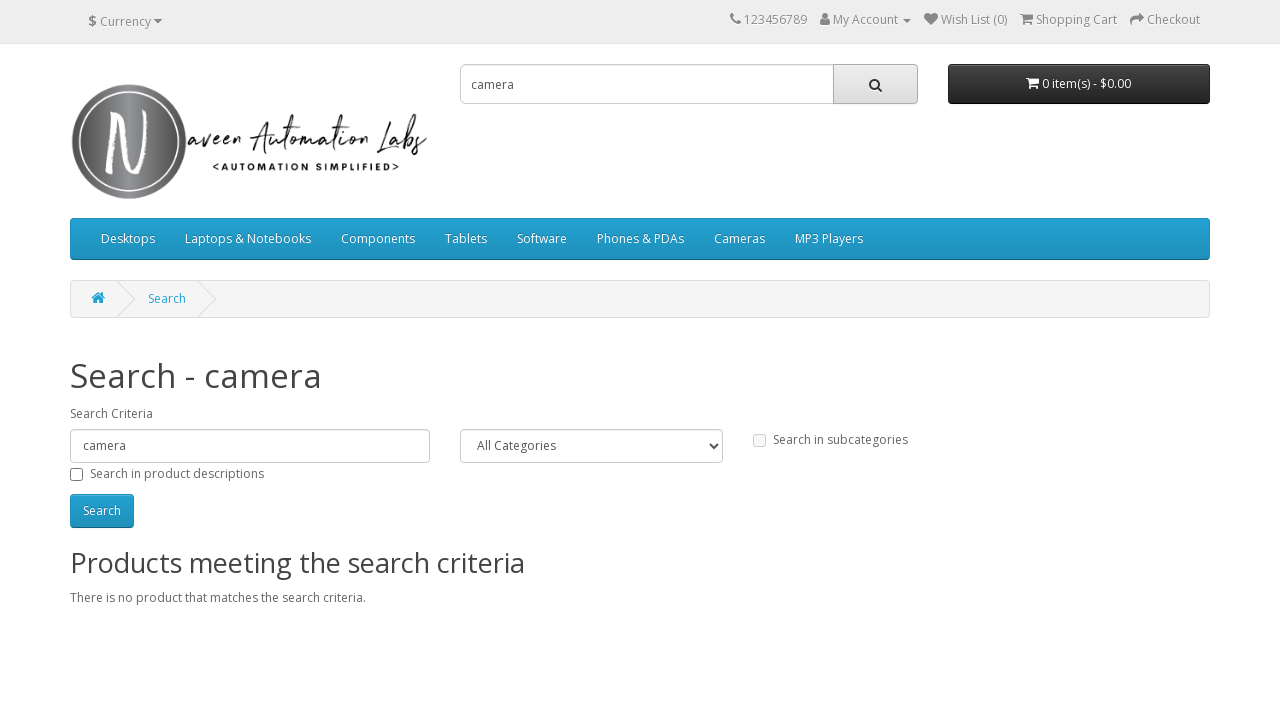

Waited for product description search checkbox to load
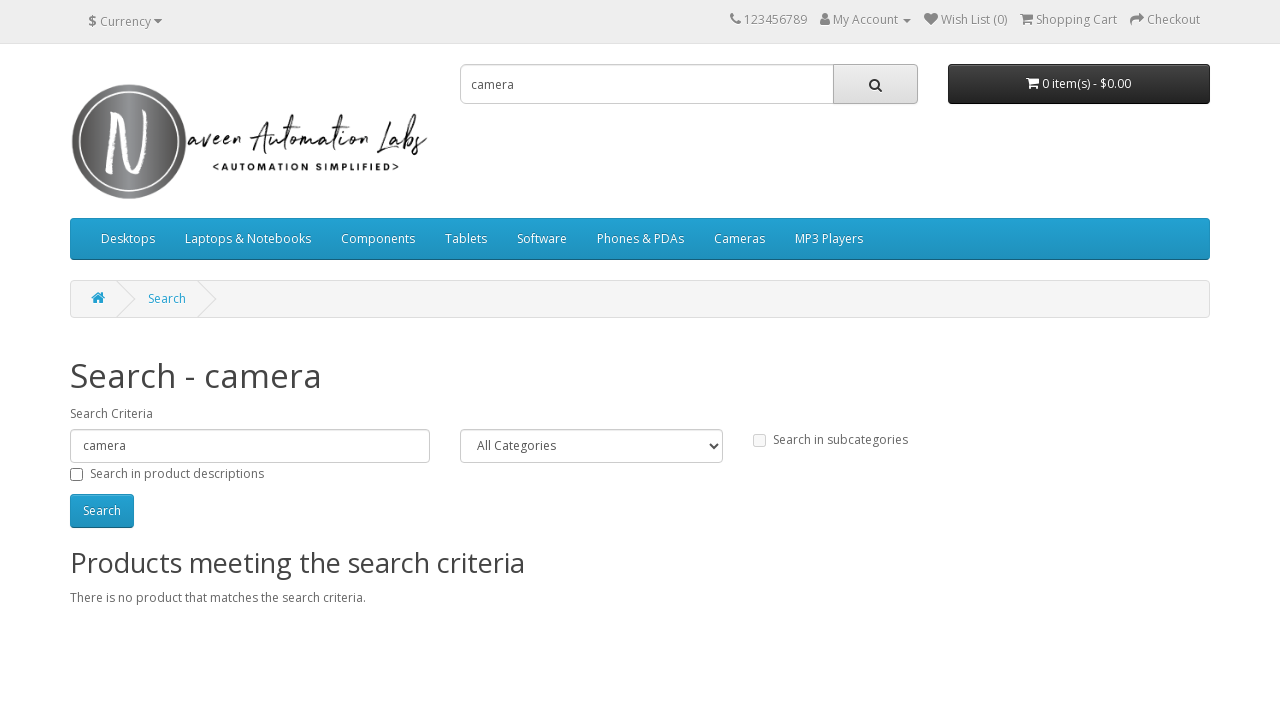

Checked 'Search in product descriptions' checkbox at (76, 474) on #description
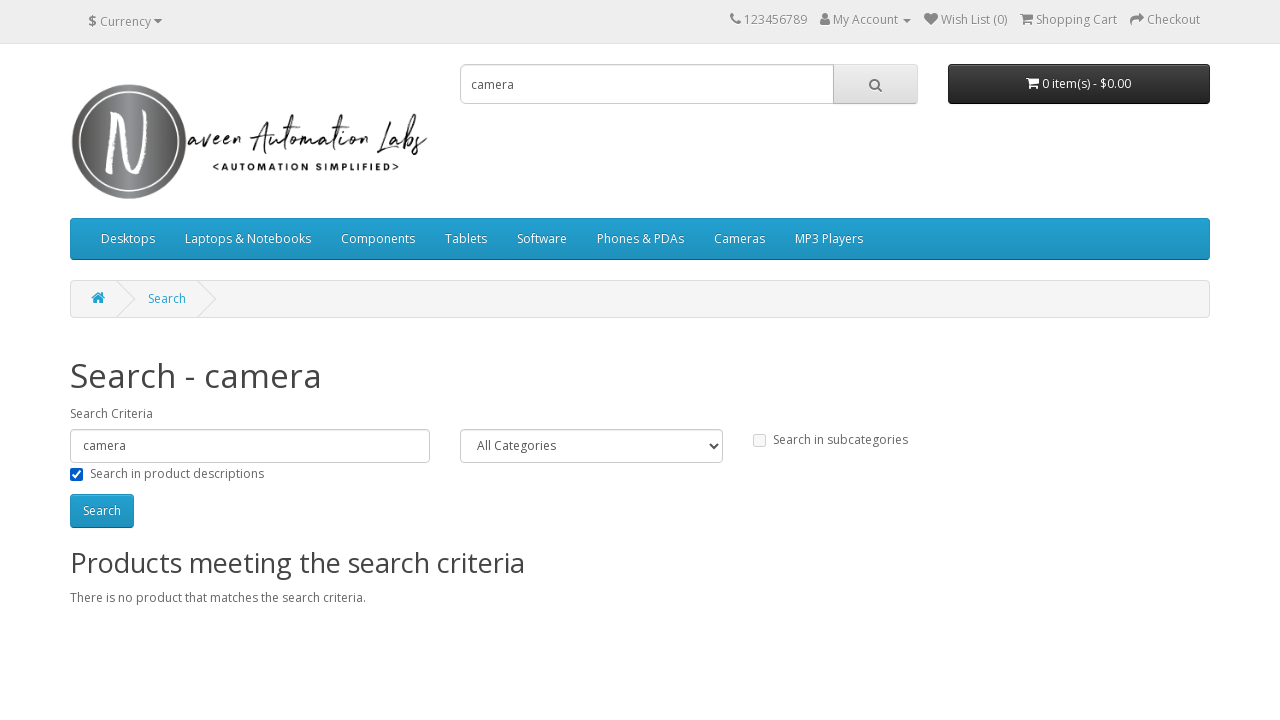

Clicked search button to search for camera at (102, 511) on input#button-search
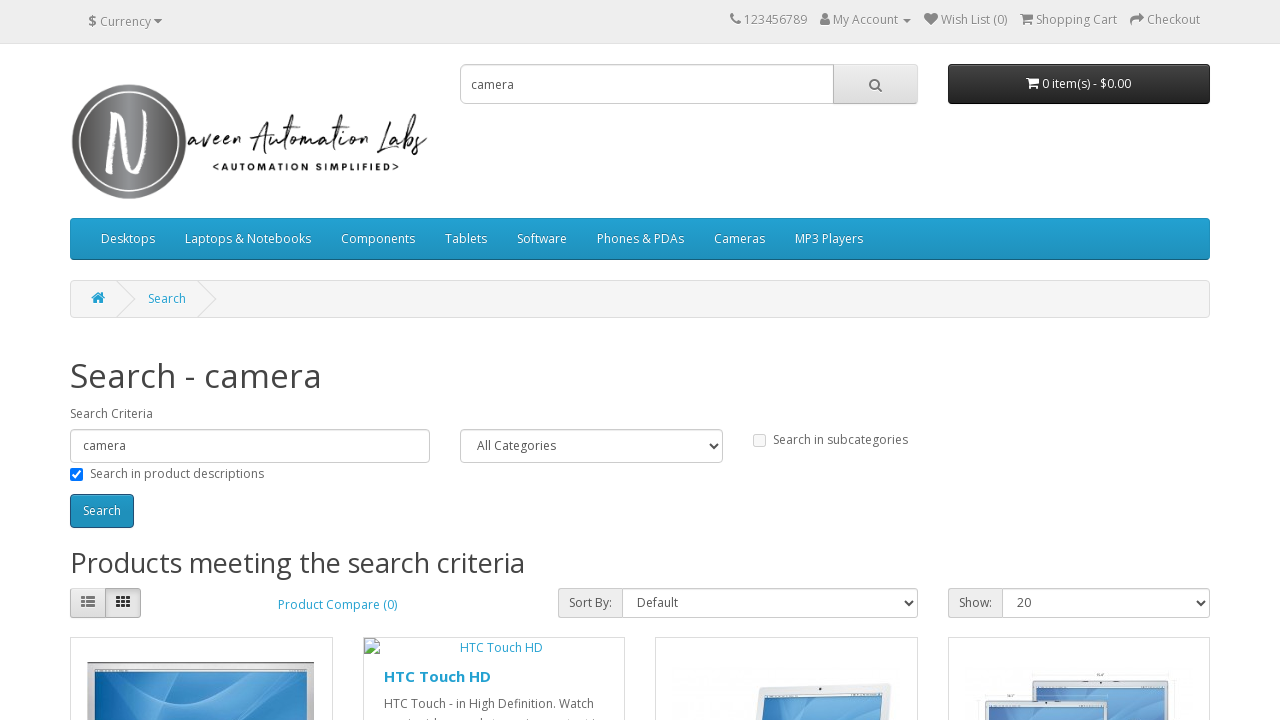

Search results loaded for camera
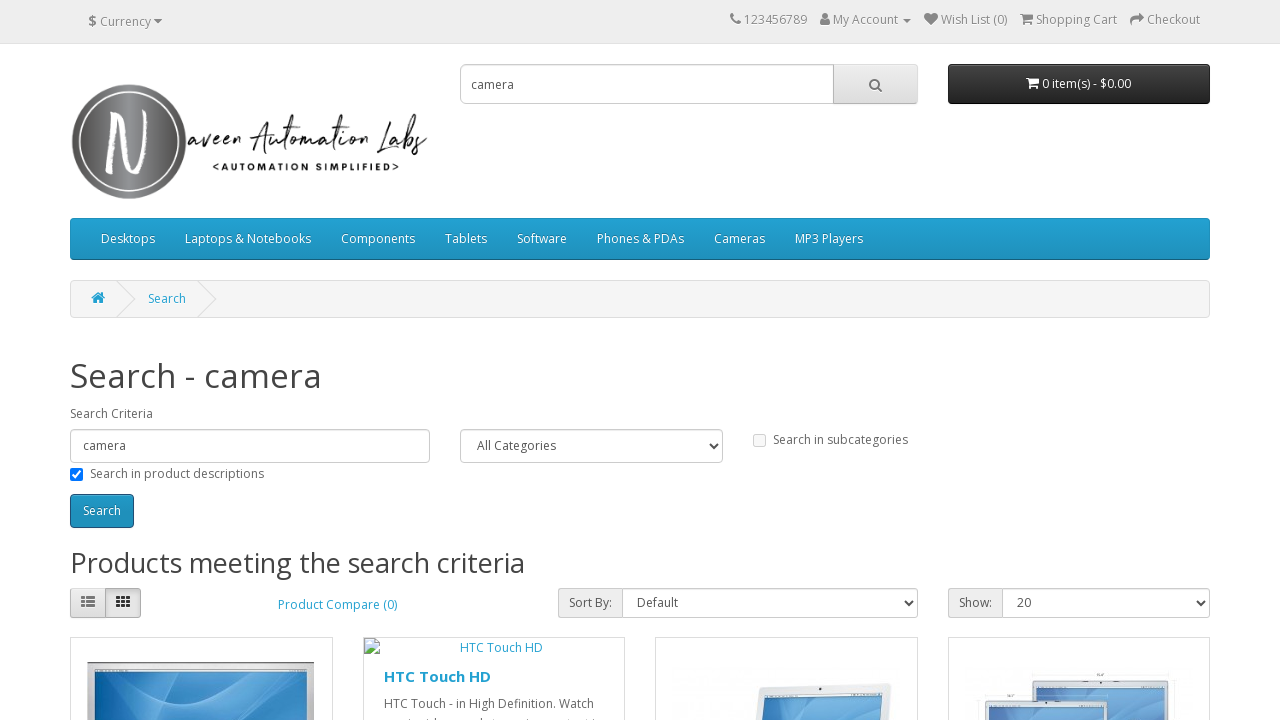

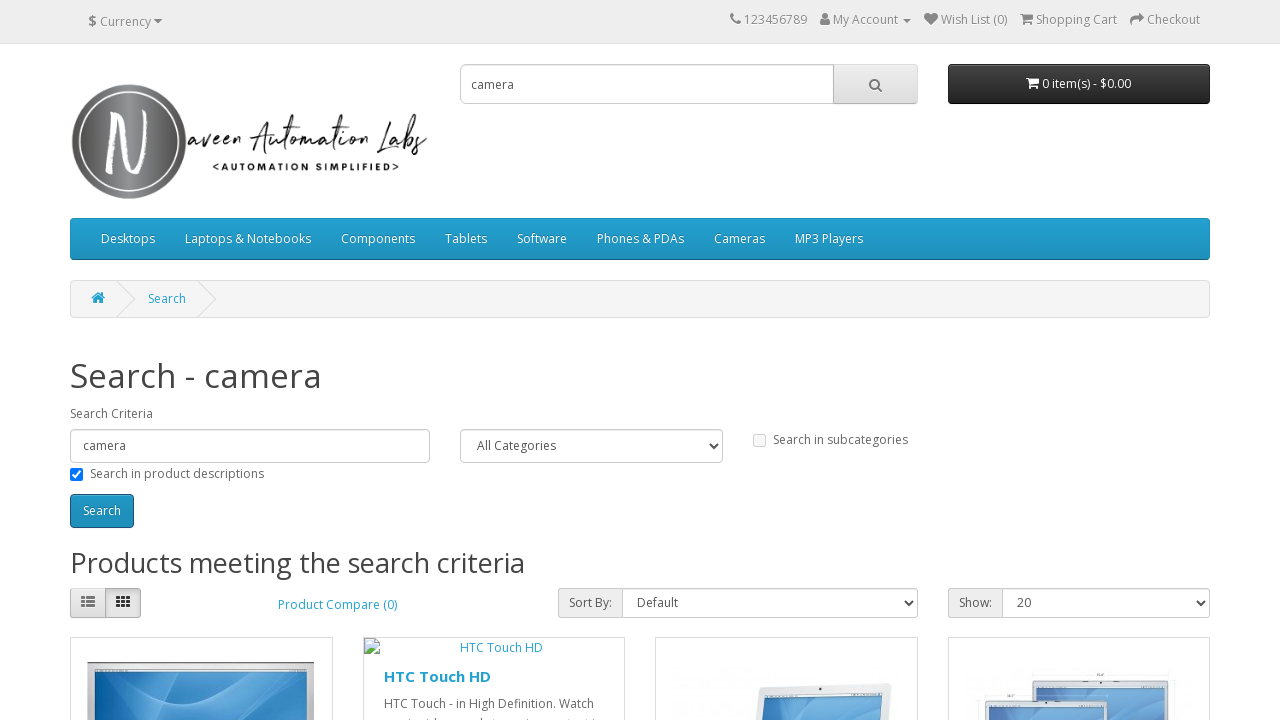